Tests adding multiple items to cart on a grocery shopping practice site by searching for specific vegetables (Brocolli, Cucumber, Beetroot) and clicking their add buttons

Starting URL: https://rahulshettyacademy.com/seleniumPractise/

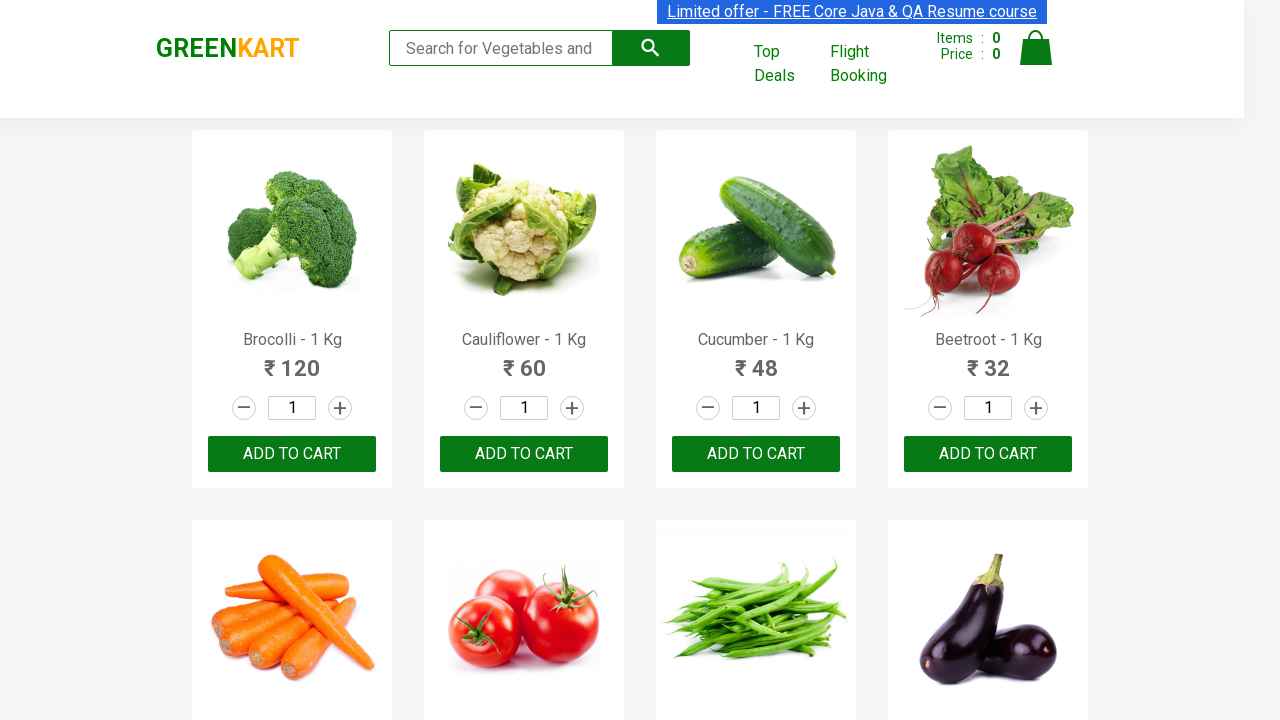

Waited for product names to load on grocery shopping page
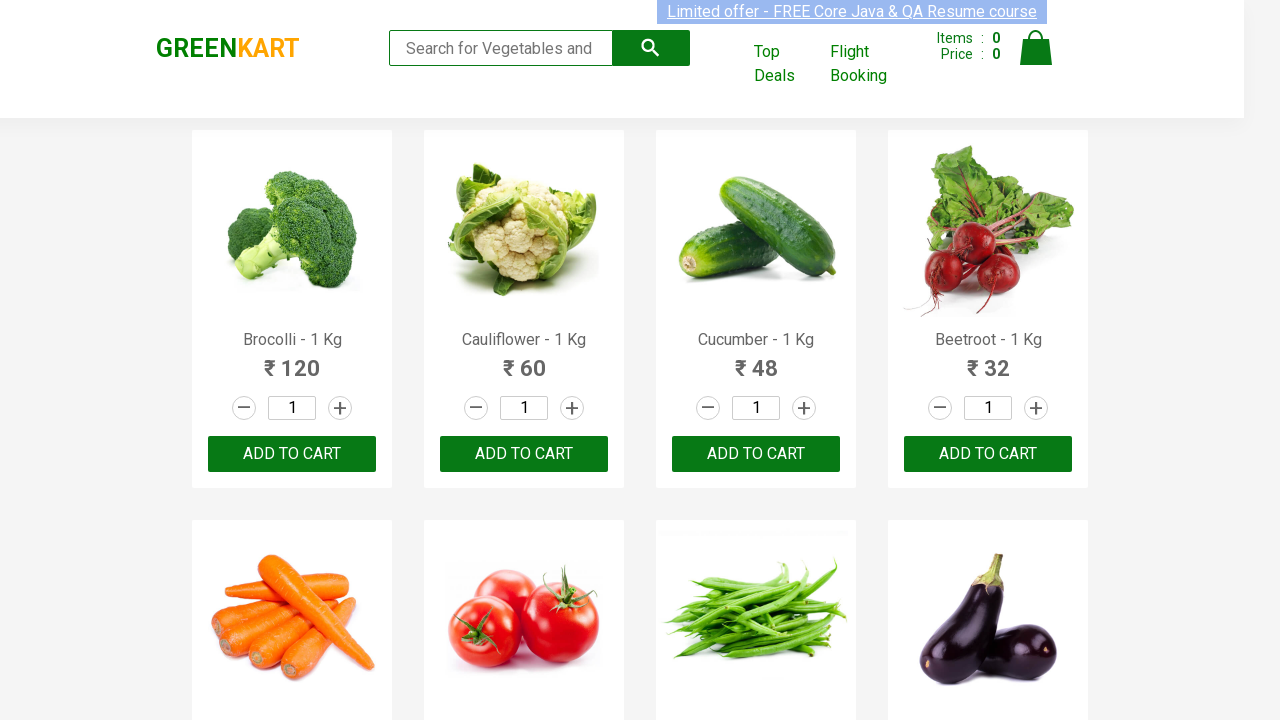

Retrieved all product name elements from page
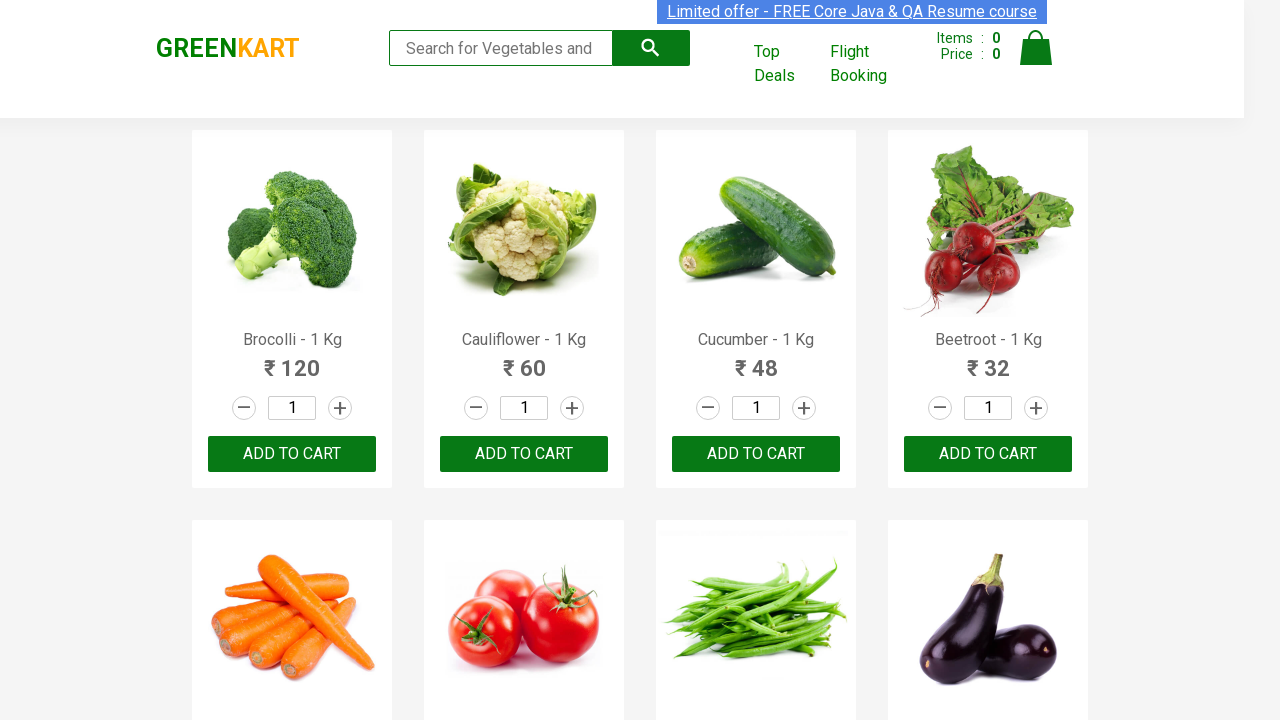

Retrieved text content from product 1
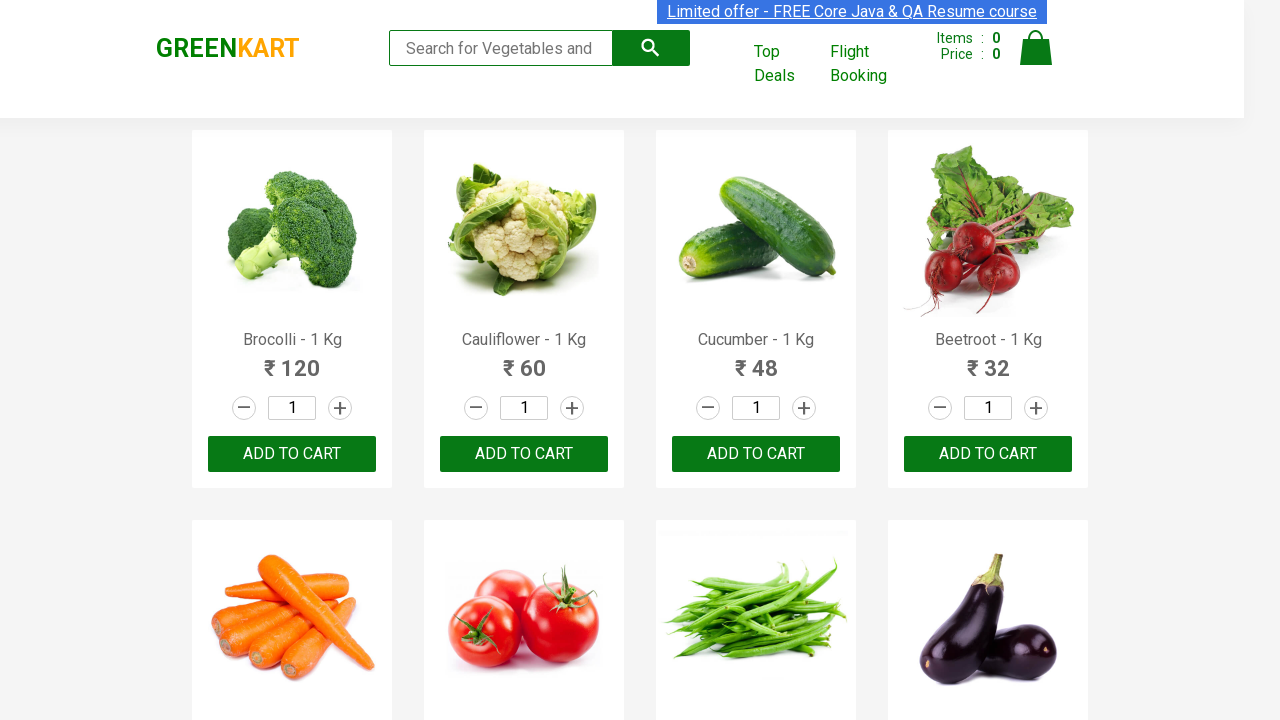

Found add button for product: Brocolli
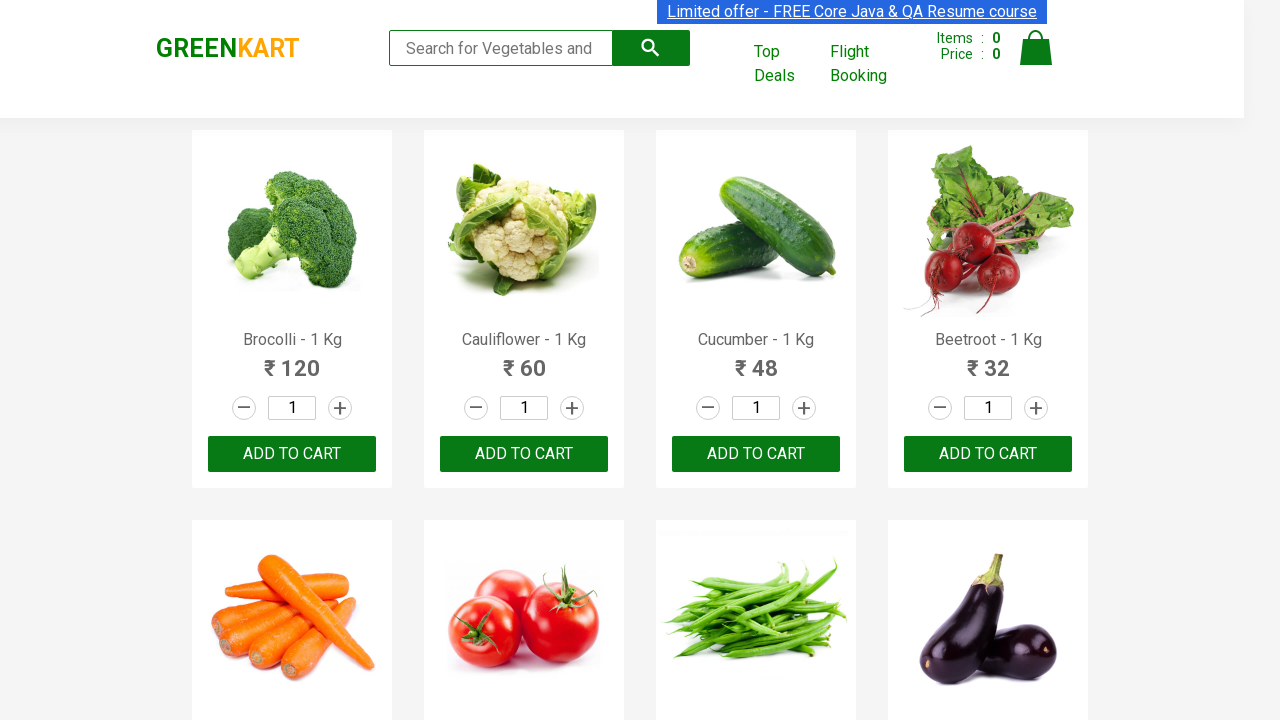

Clicked add button to add Brocolli to cart at (292, 454) on xpath=//div[@class='product-action']/button >> nth=0
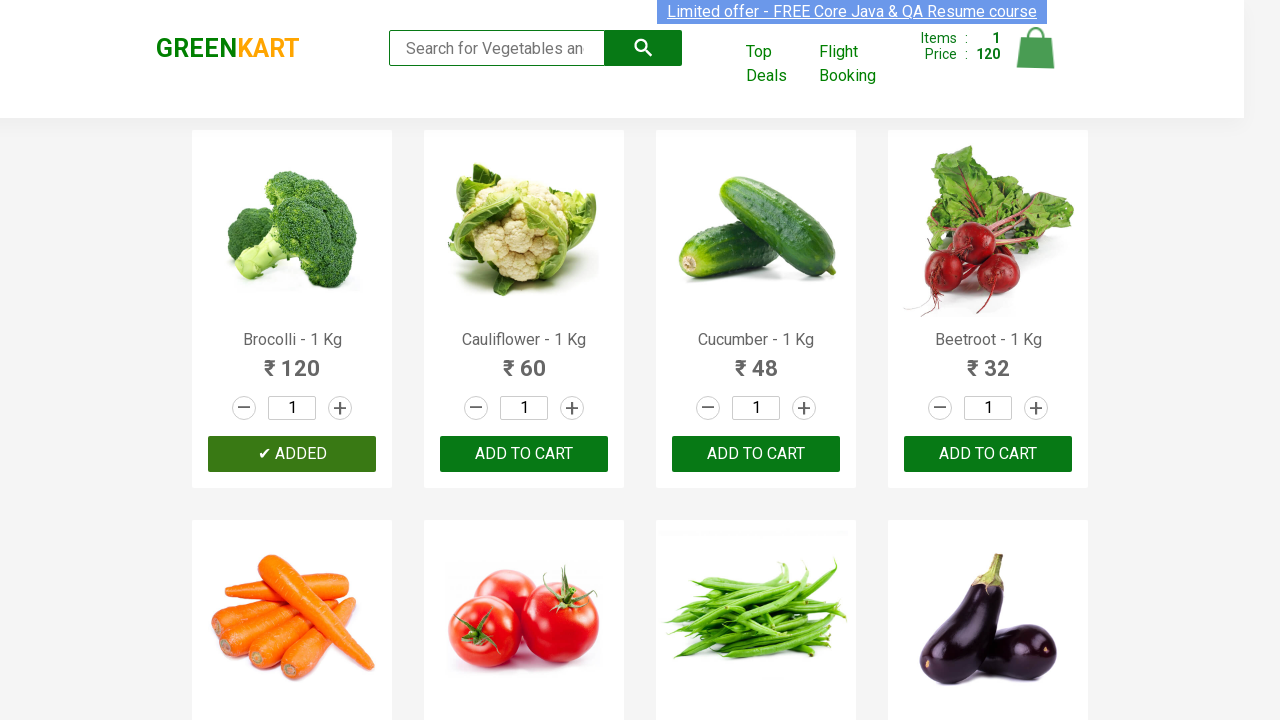

Retrieved text content from product 2
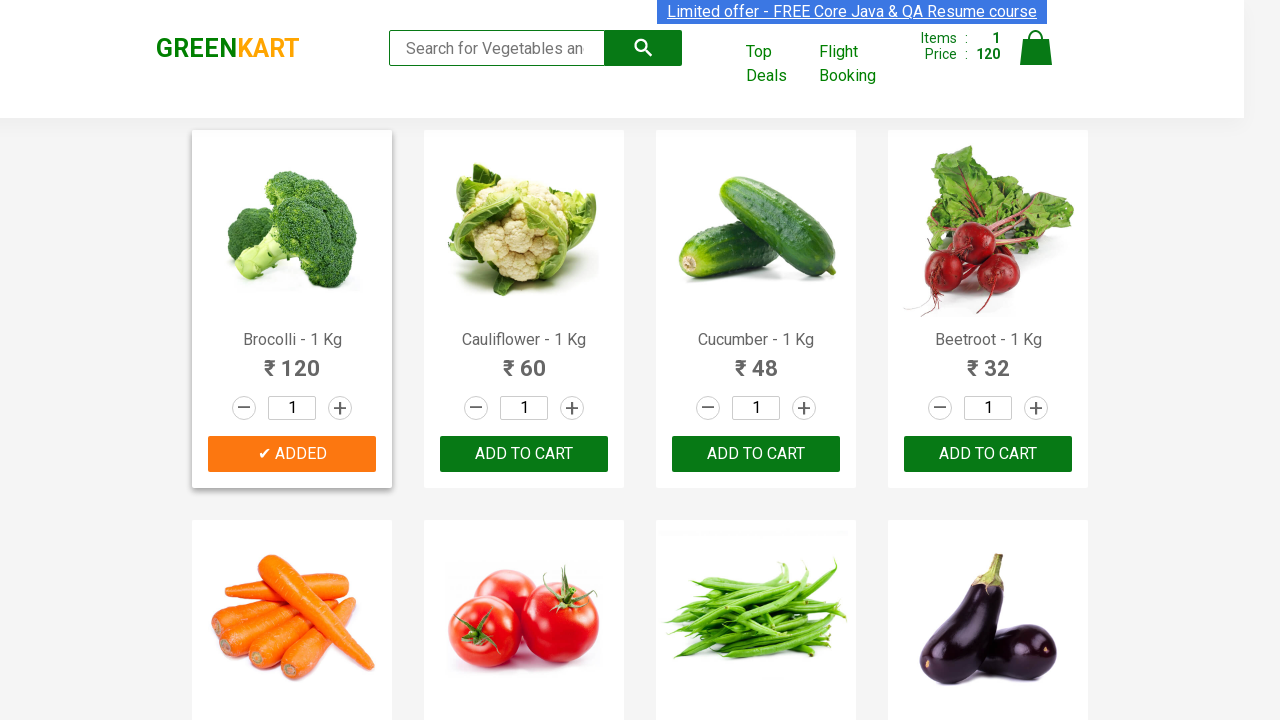

Retrieved text content from product 3
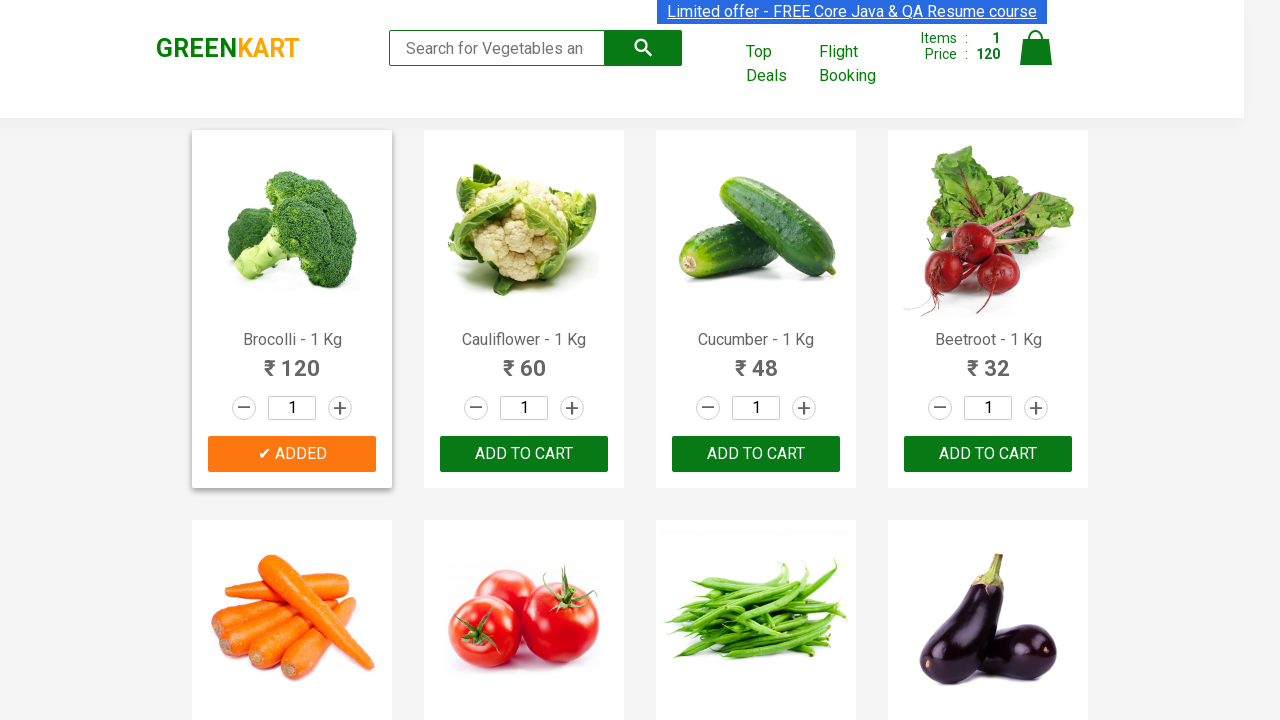

Found add button for product: Cucumber
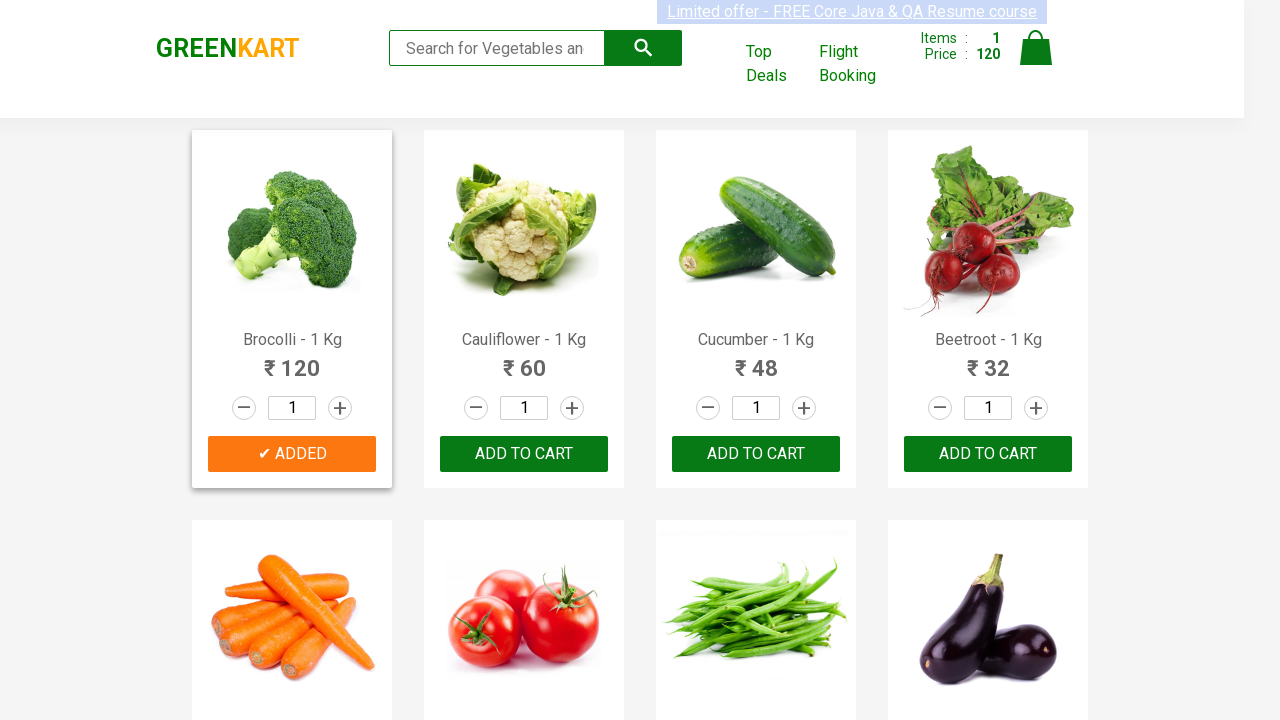

Clicked add button to add Cucumber to cart at (756, 454) on xpath=//div[@class='product-action']/button >> nth=2
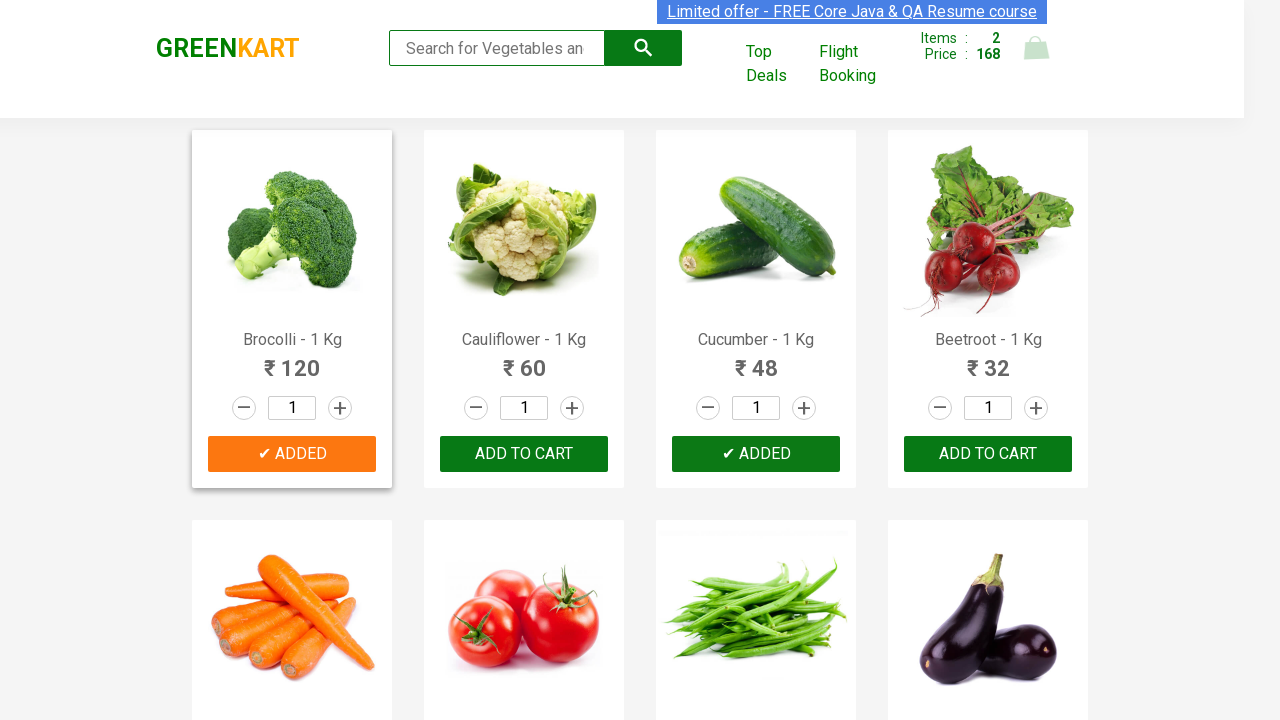

Retrieved text content from product 4
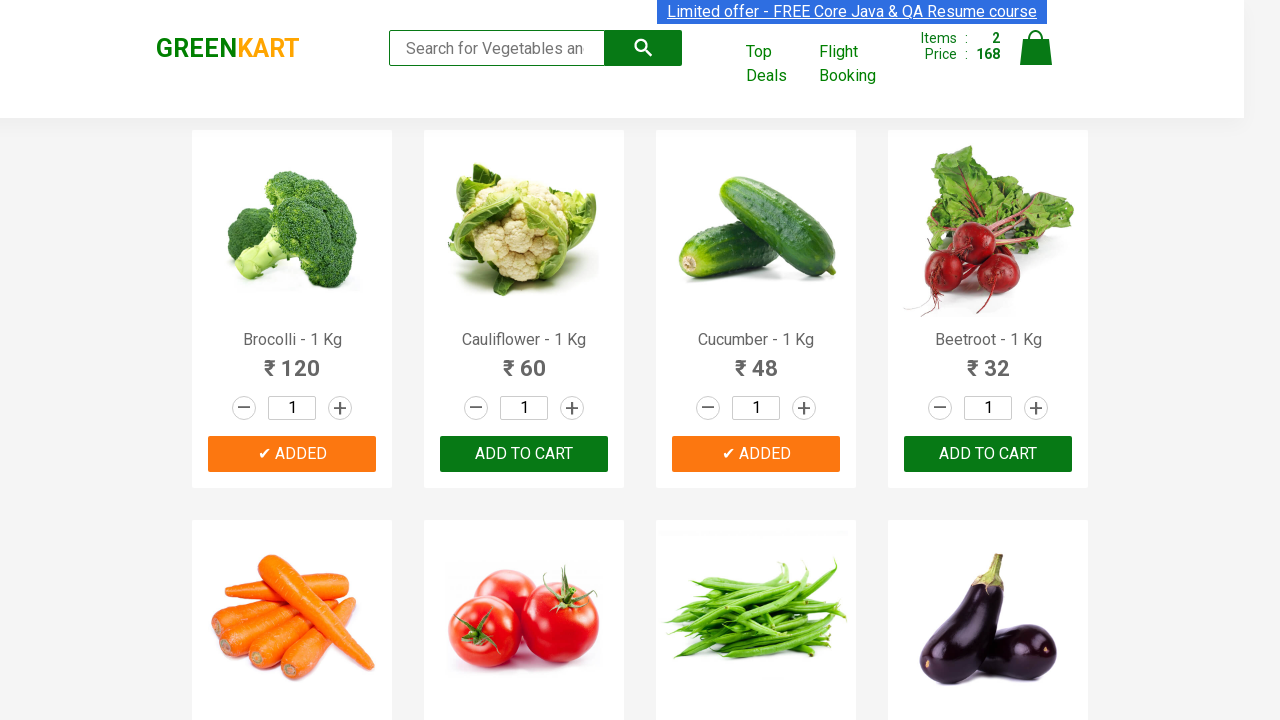

Found add button for product: Beetroot
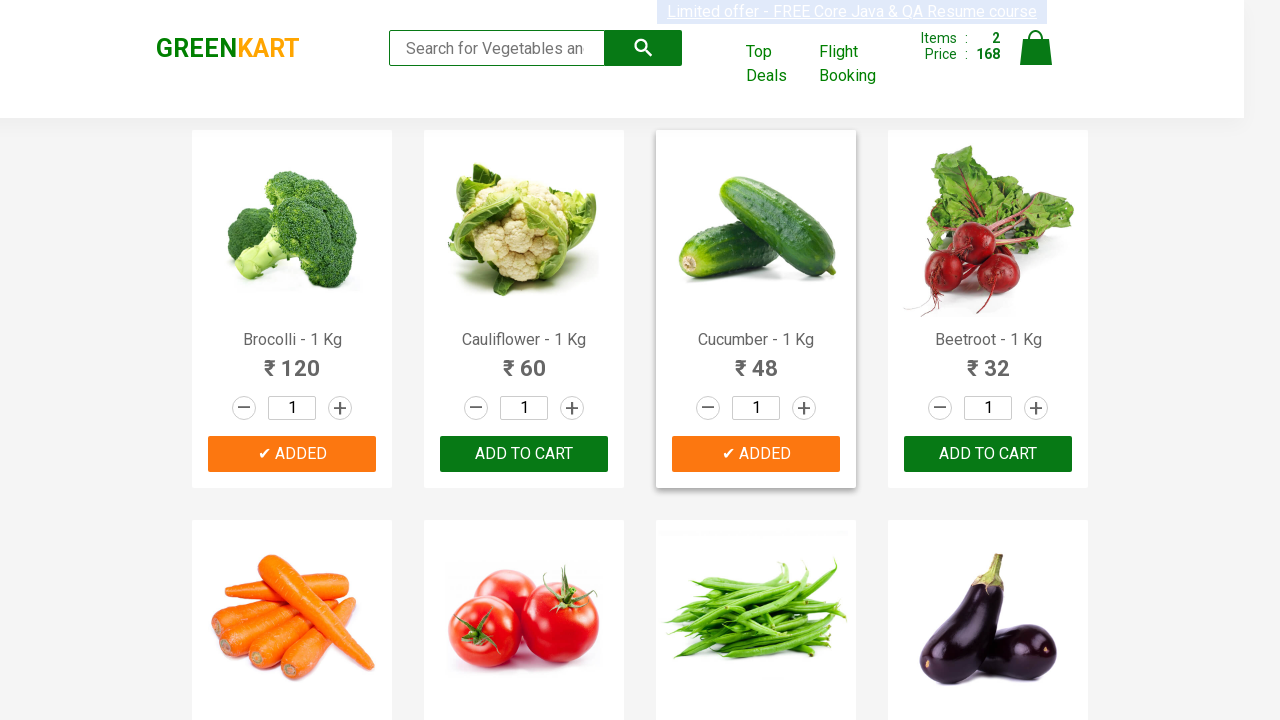

Clicked add button to add Beetroot to cart at (988, 454) on xpath=//div[@class='product-action']/button >> nth=3
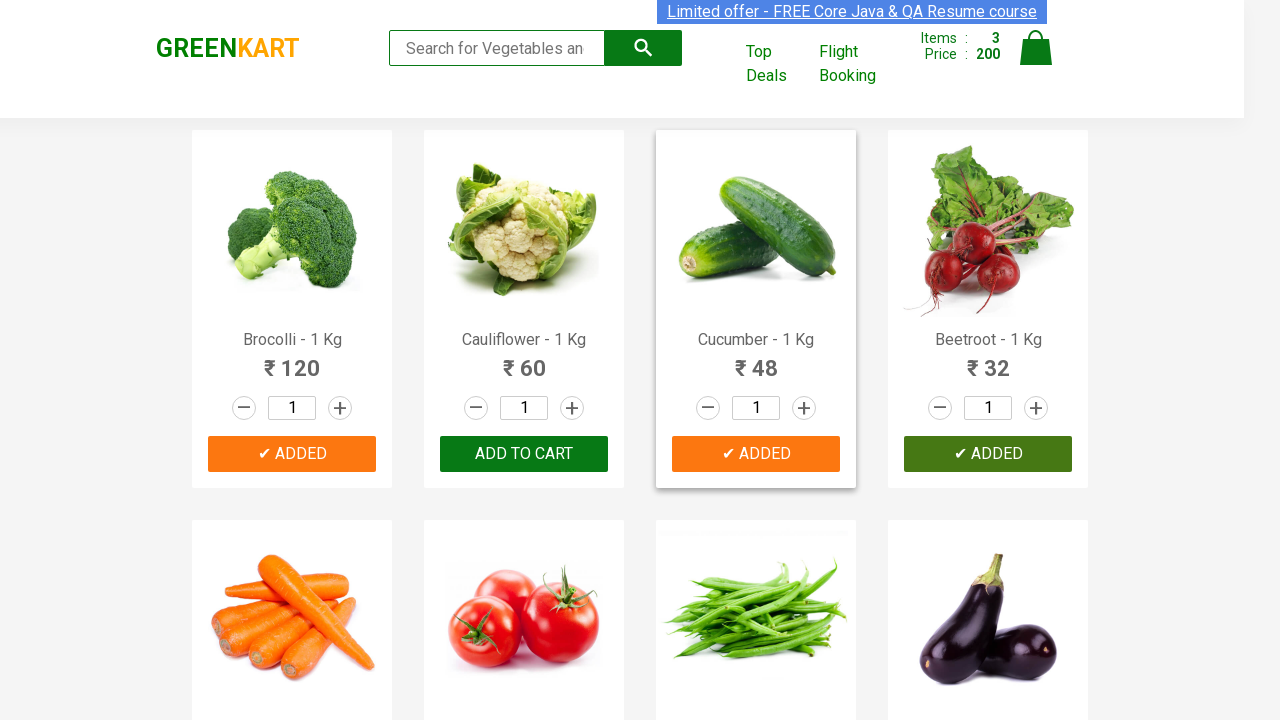

Retrieved text content from product 5
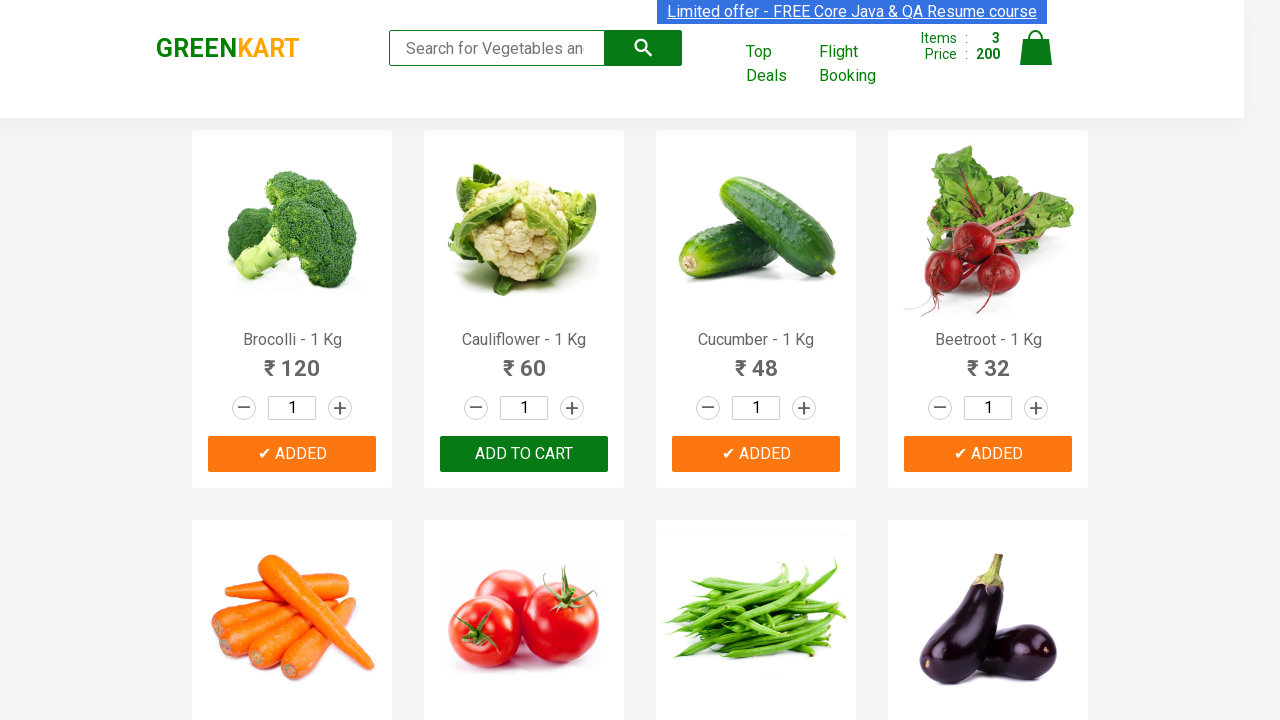

Retrieved text content from product 6
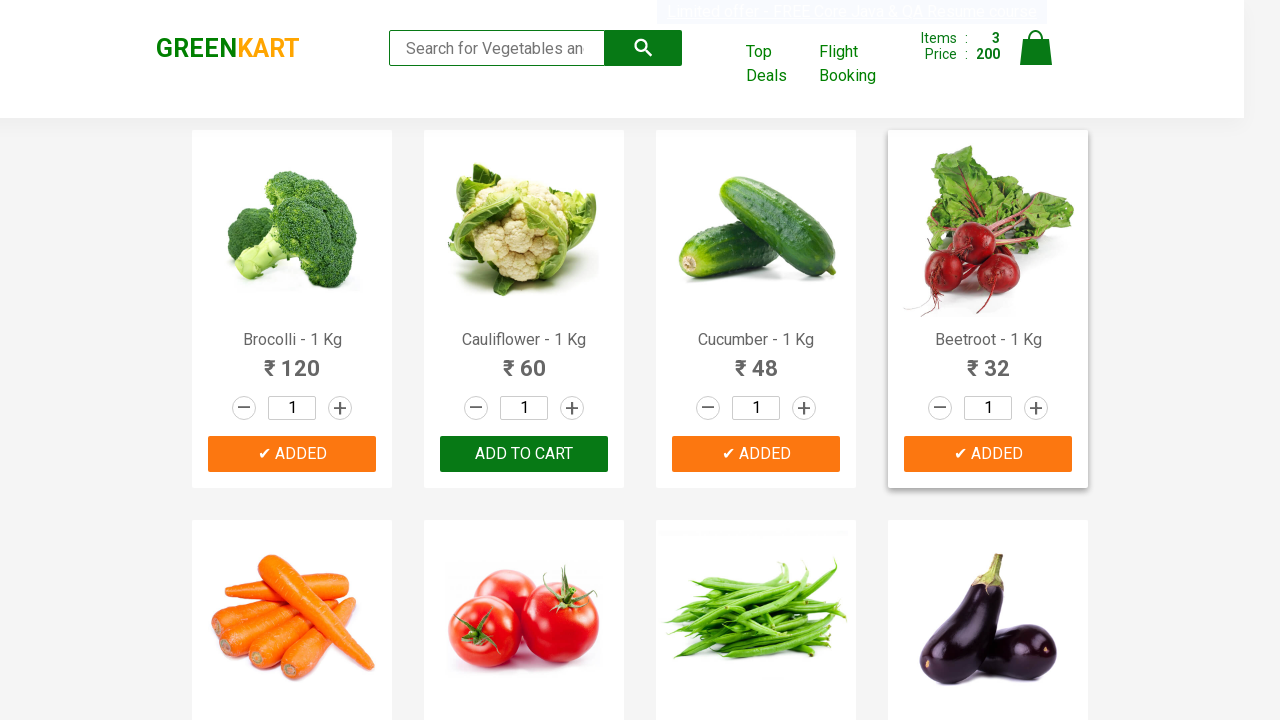

Retrieved text content from product 7
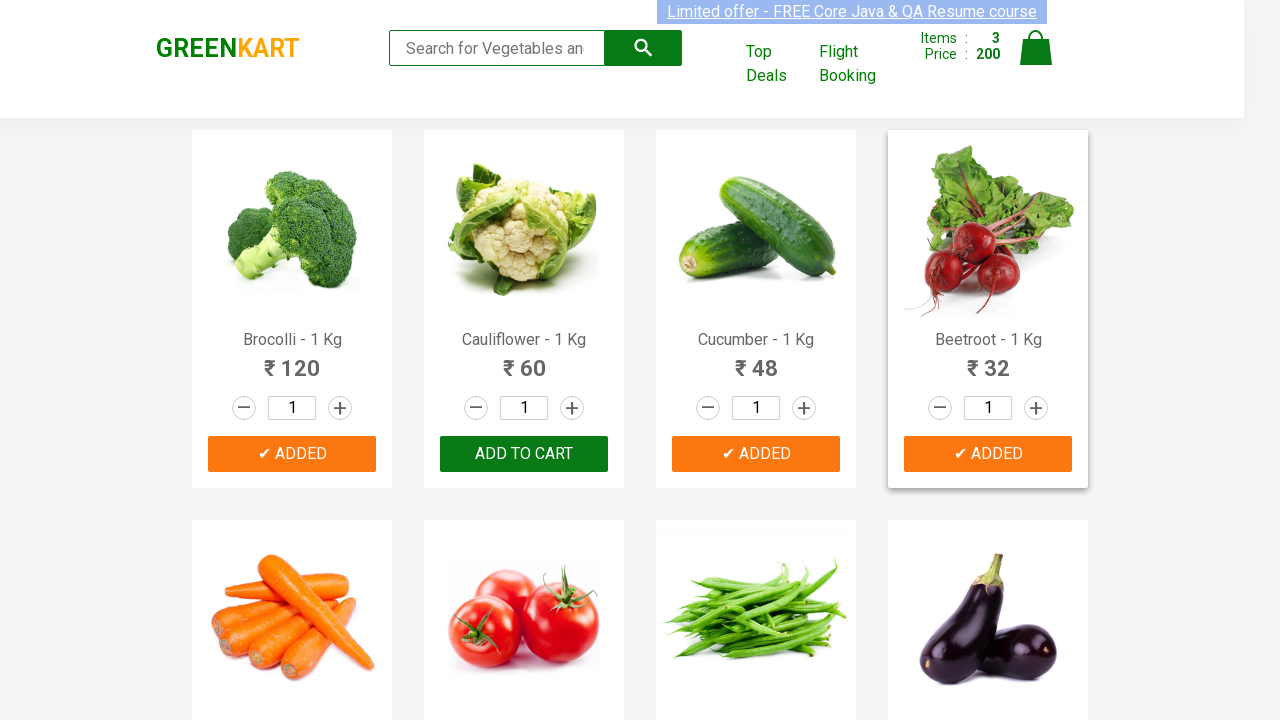

Retrieved text content from product 8
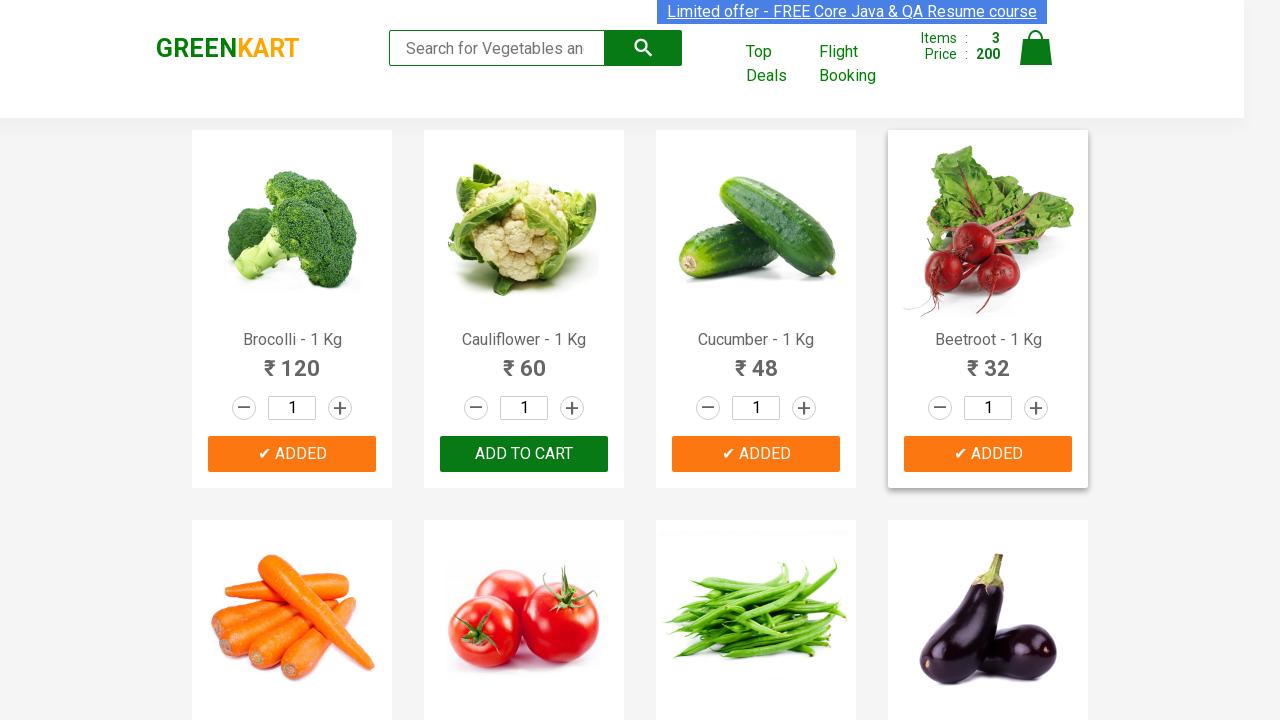

Retrieved text content from product 9
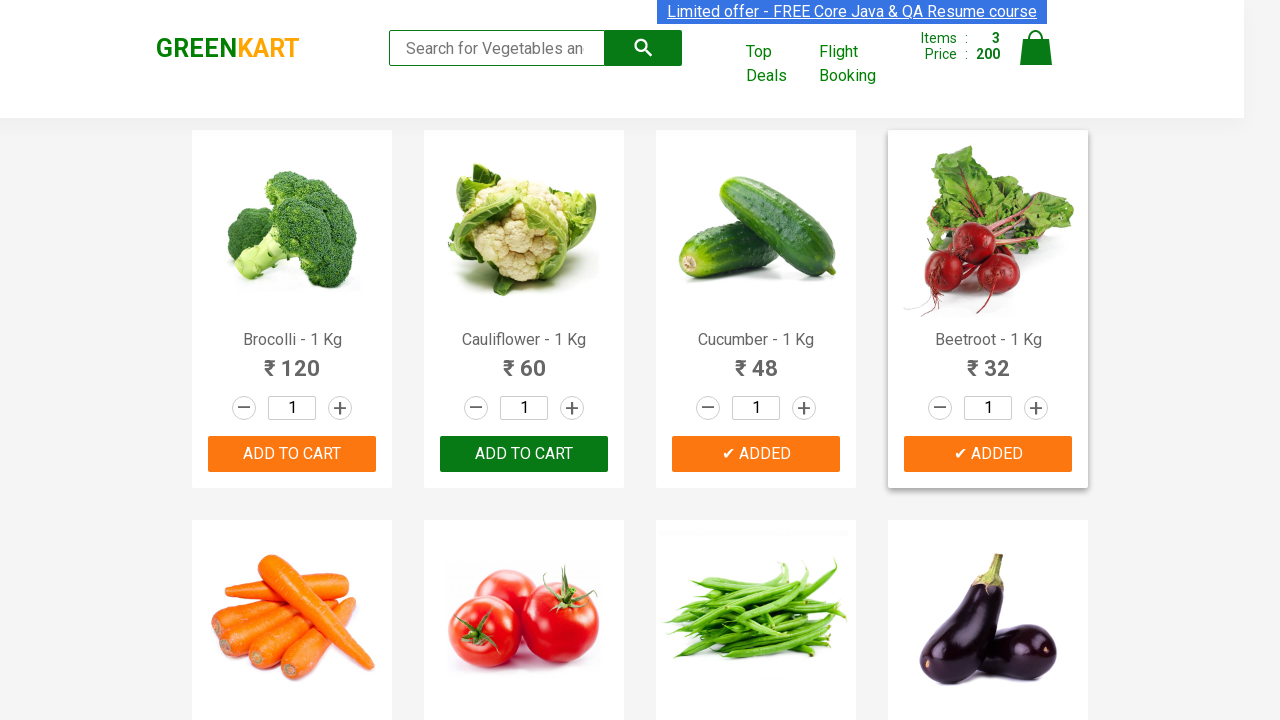

Retrieved text content from product 10
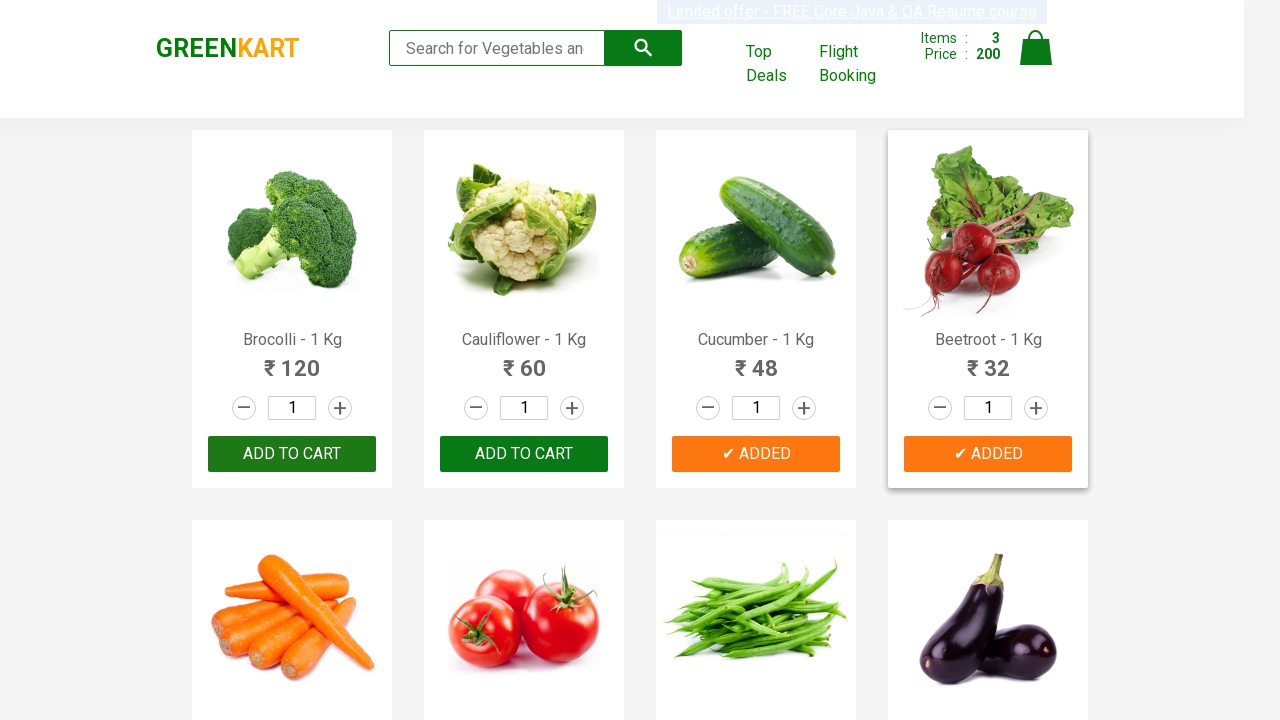

Retrieved text content from product 11
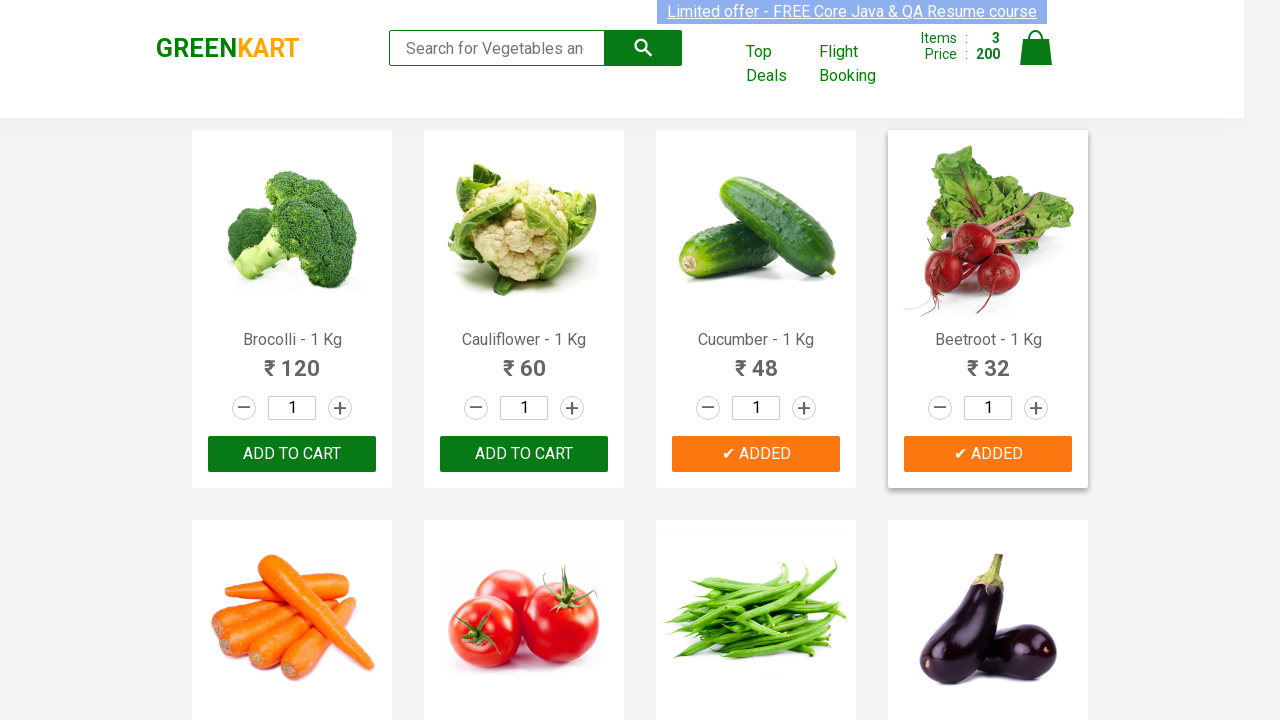

Retrieved text content from product 12
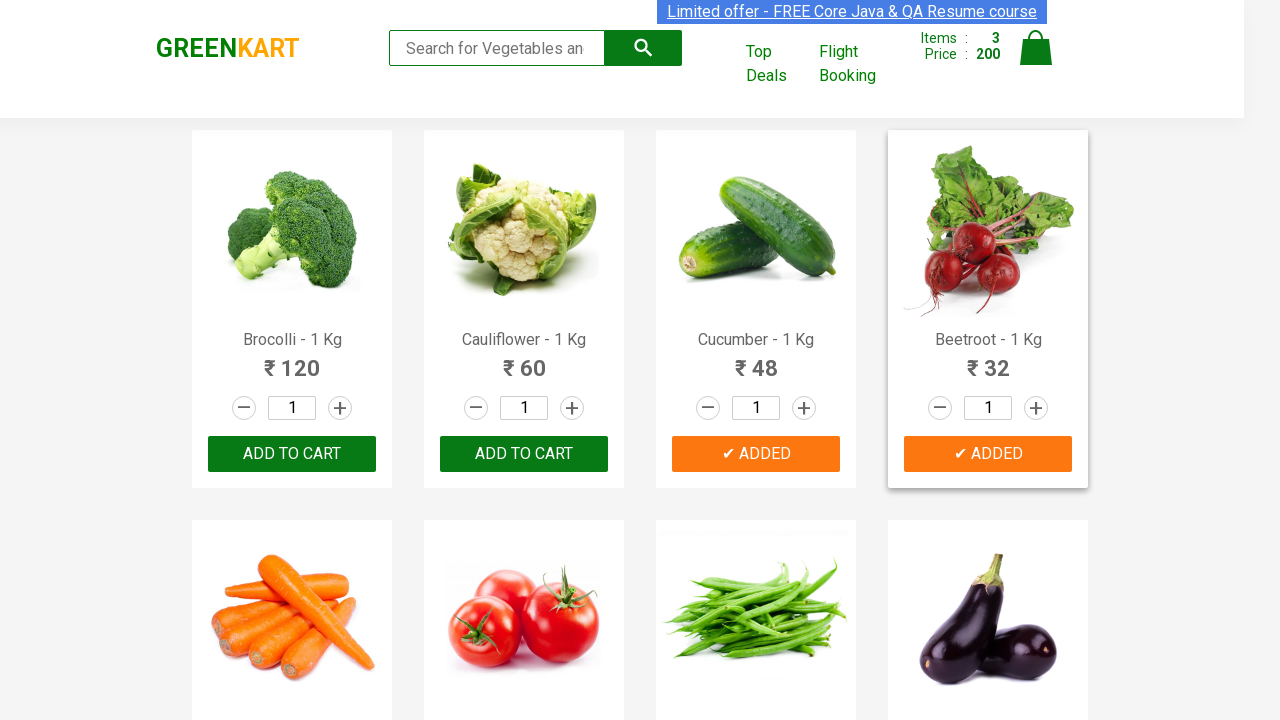

Retrieved text content from product 13
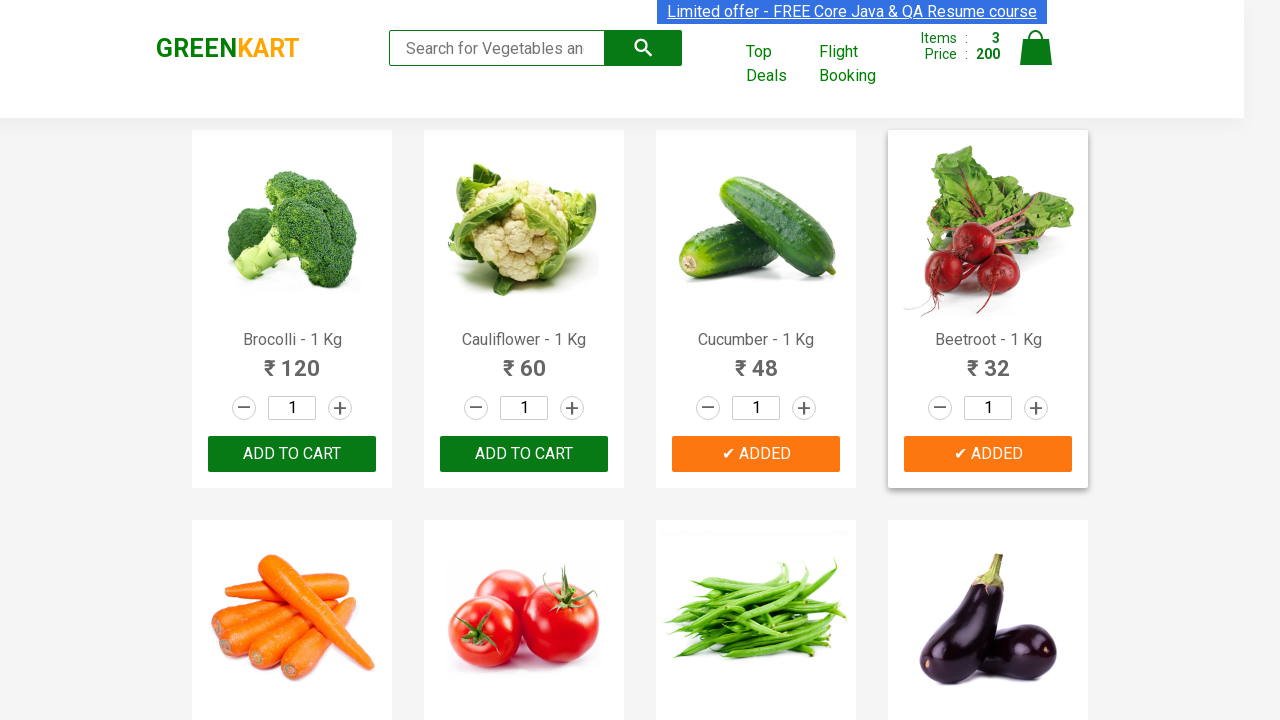

Retrieved text content from product 14
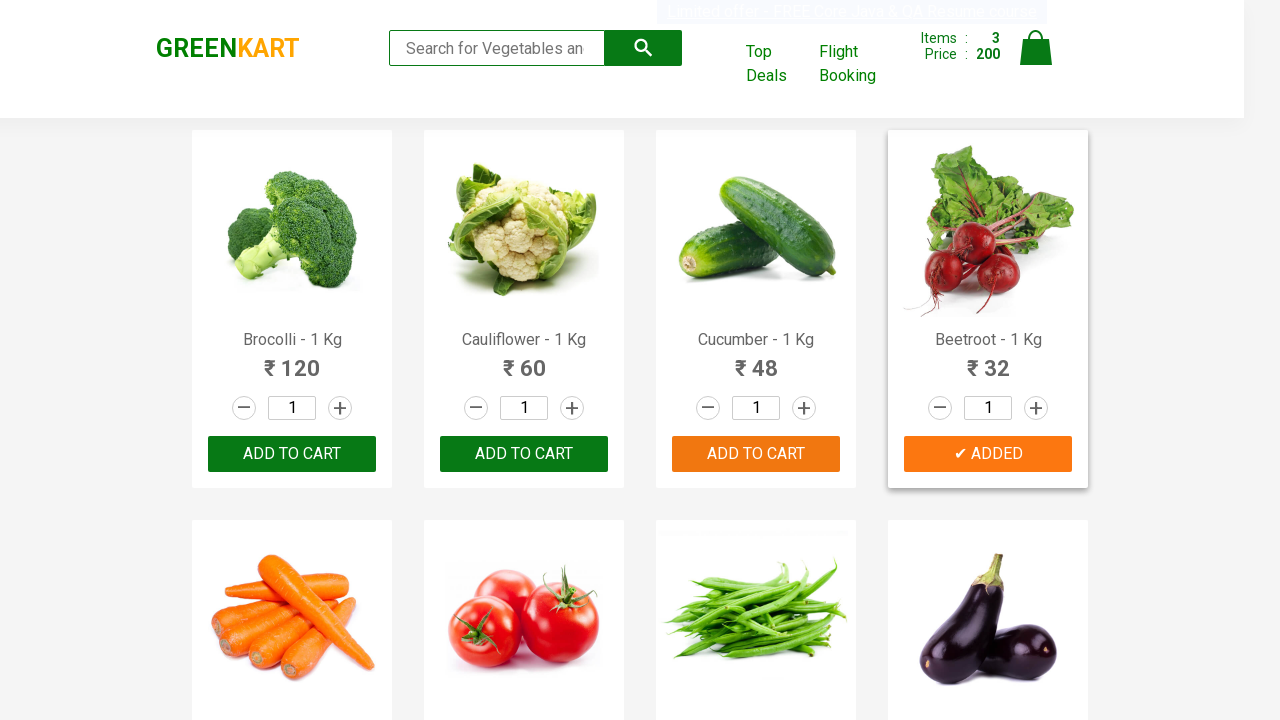

Retrieved text content from product 15
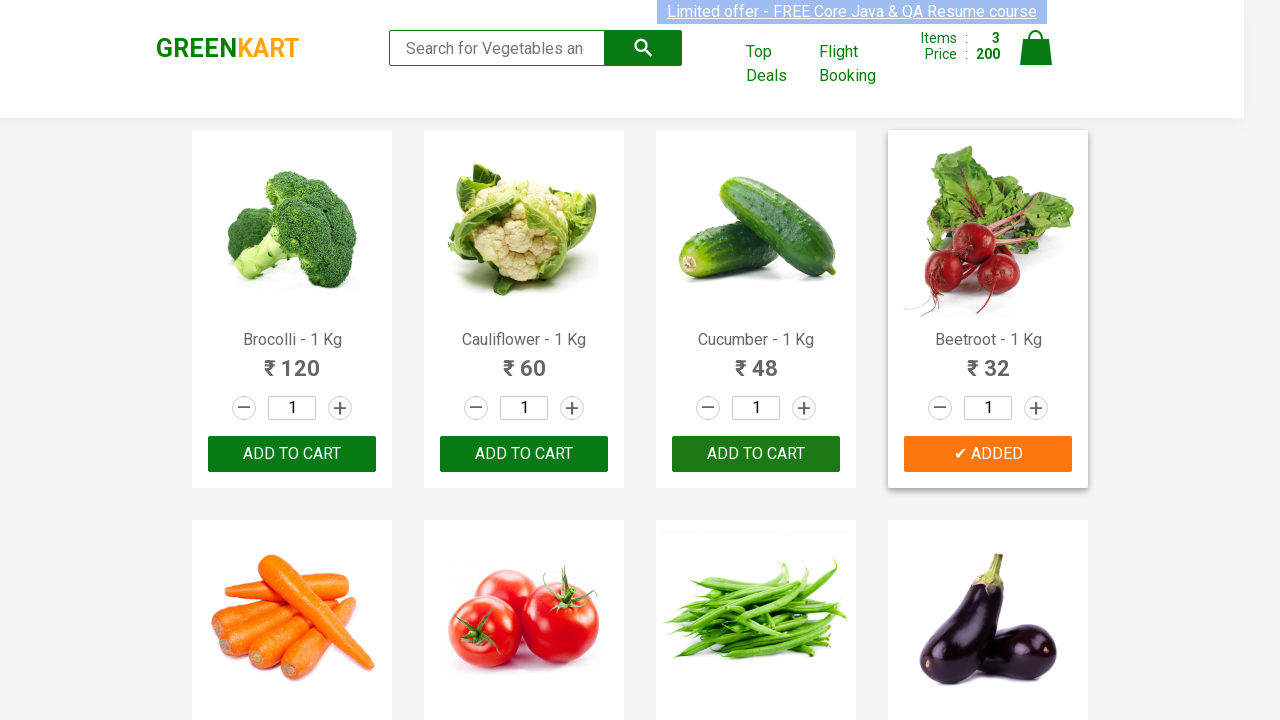

Retrieved text content from product 16
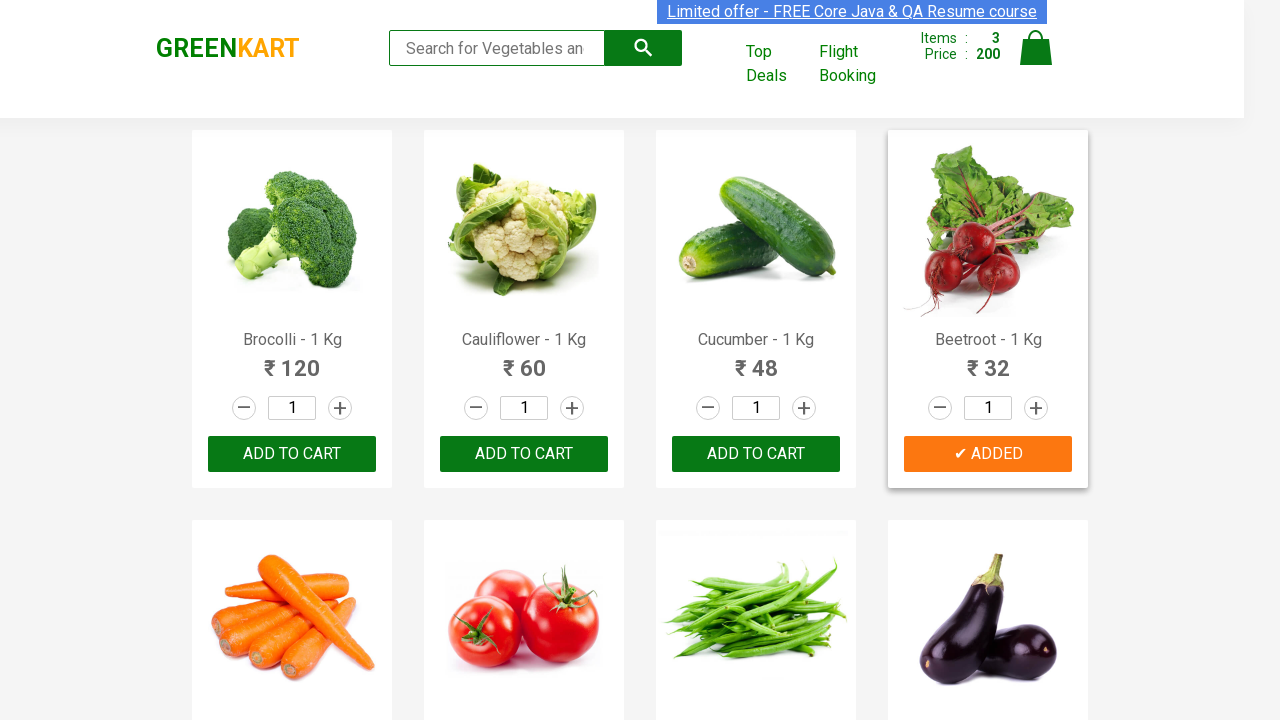

Retrieved text content from product 17
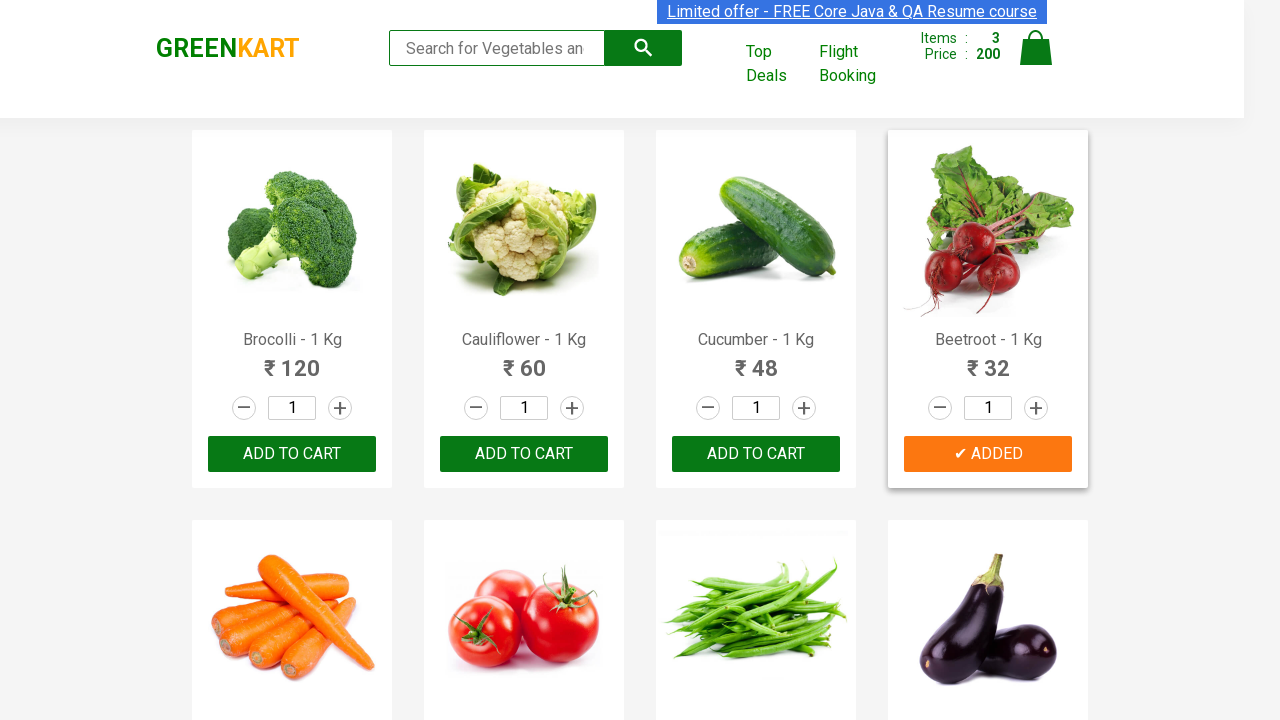

Retrieved text content from product 18
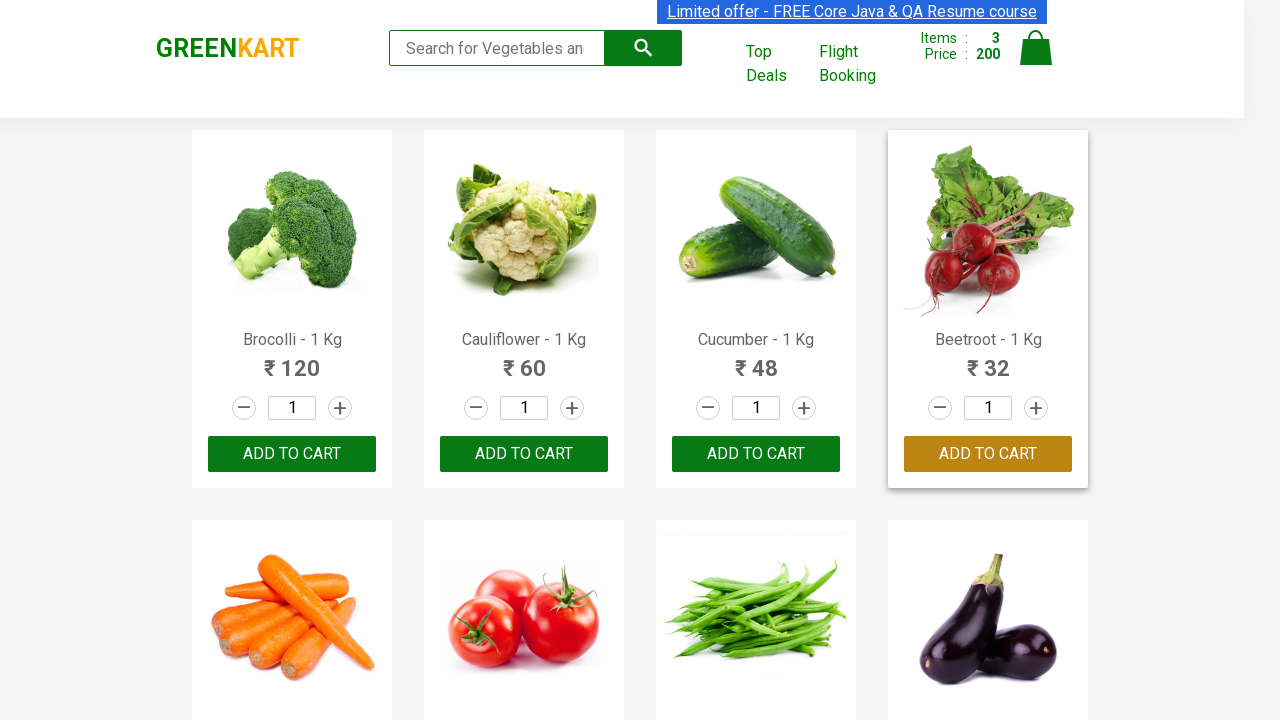

Retrieved text content from product 19
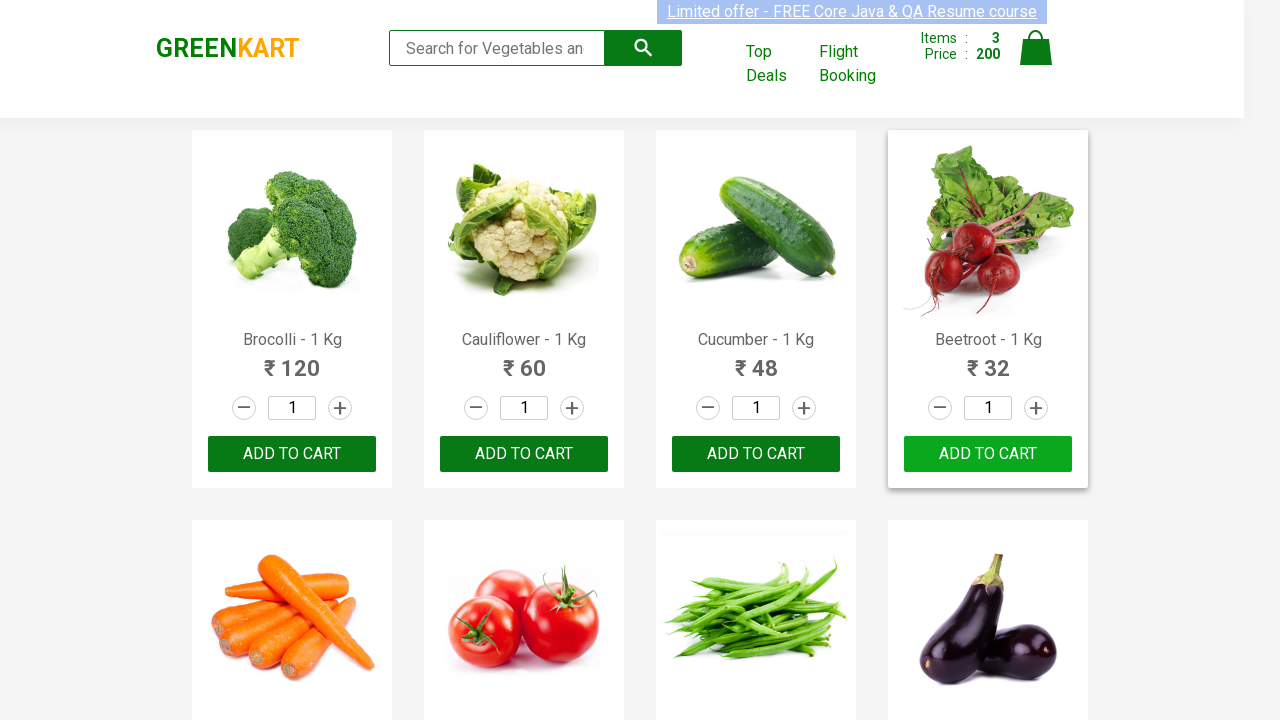

Retrieved text content from product 20
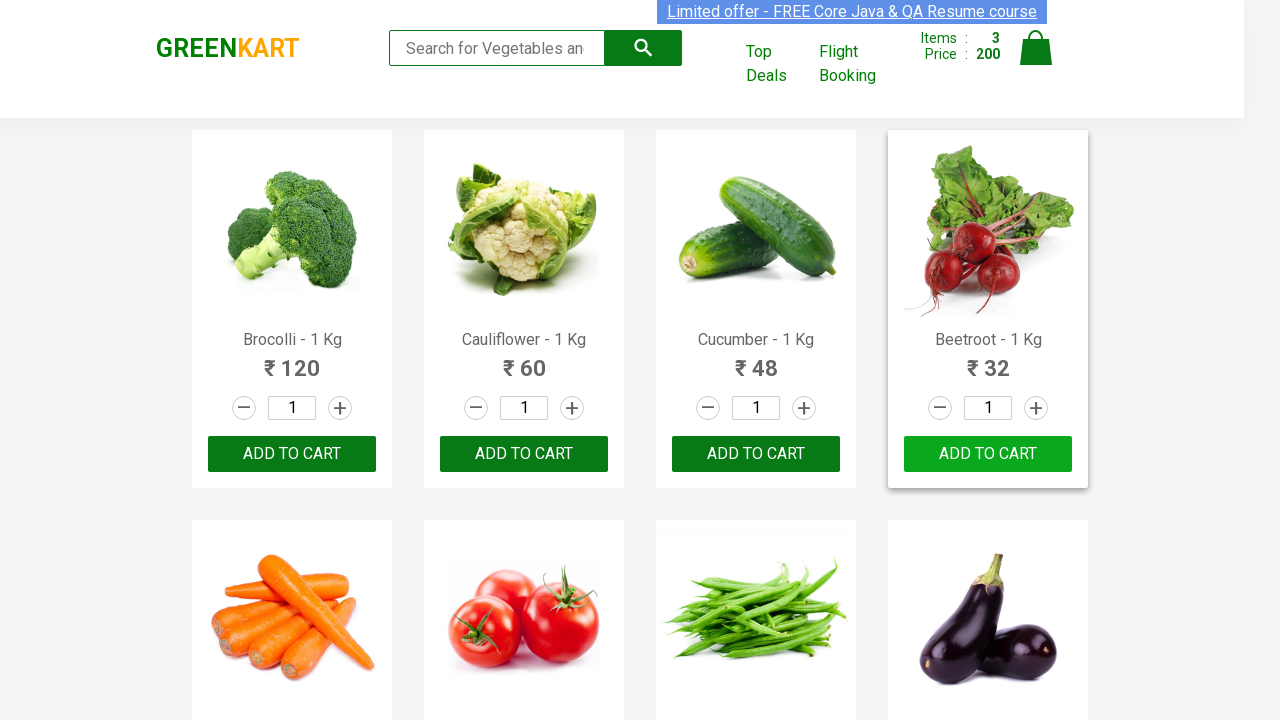

Retrieved text content from product 21
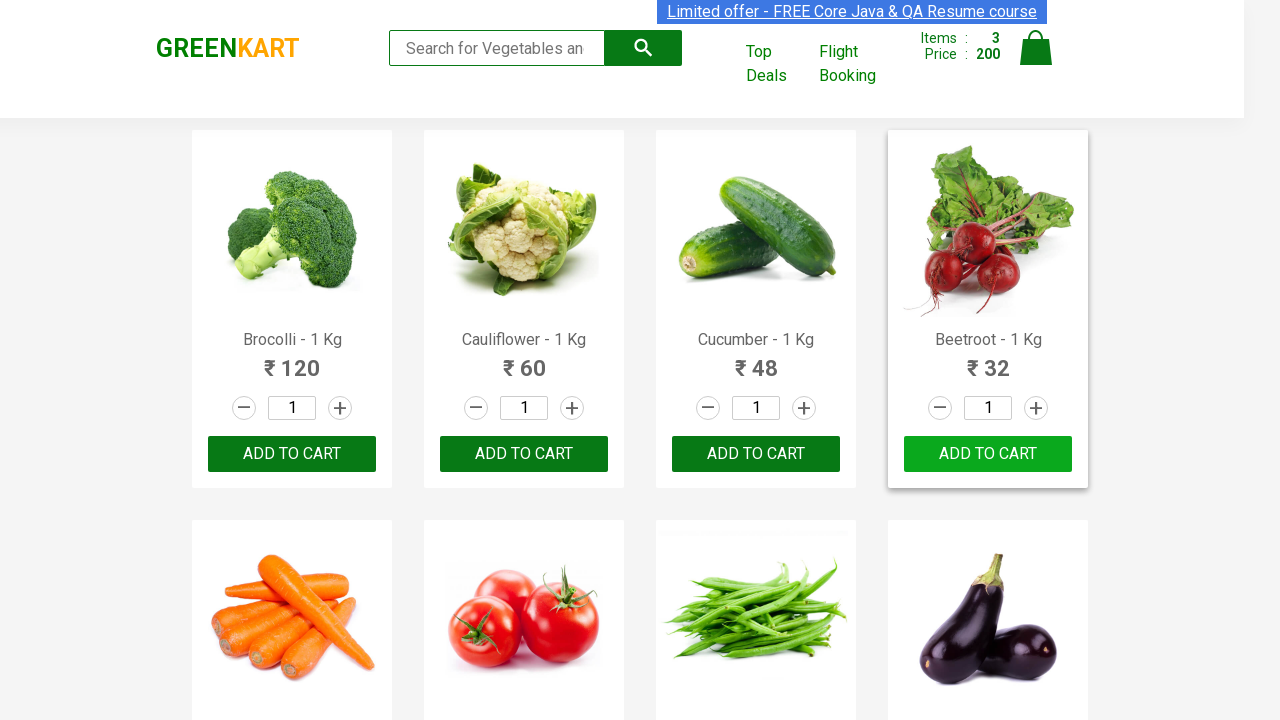

Retrieved text content from product 22
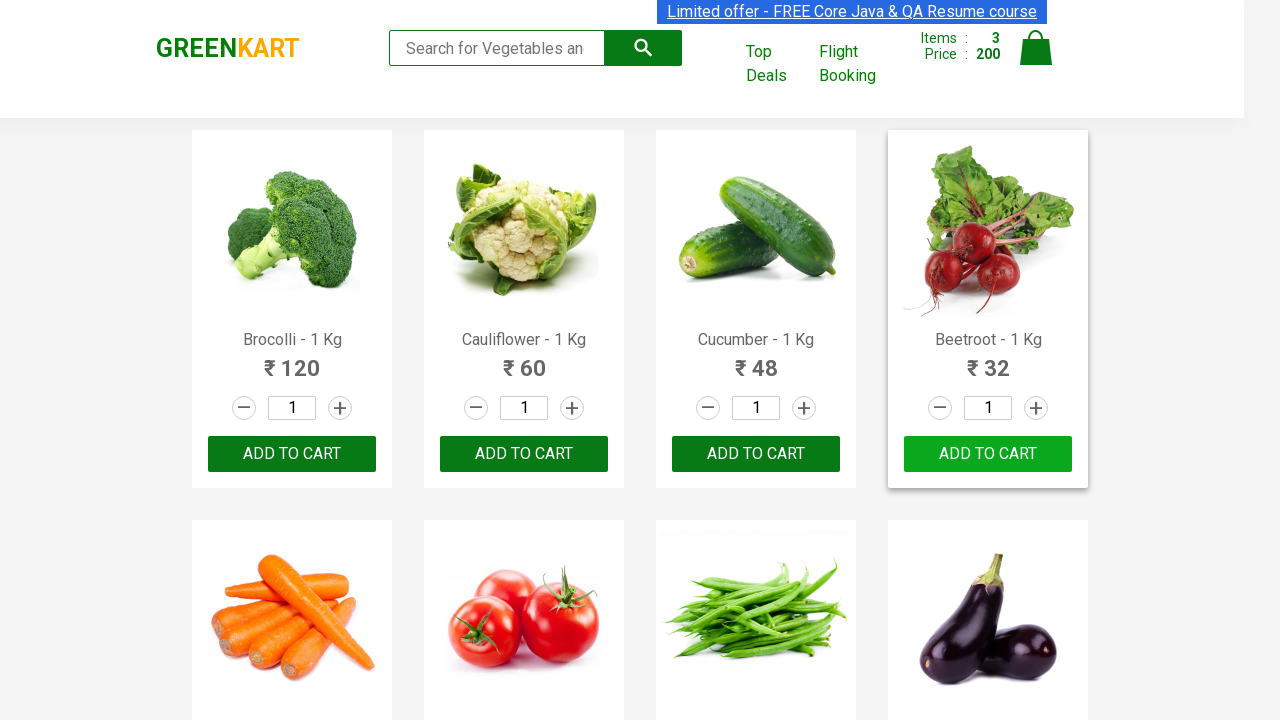

Retrieved text content from product 23
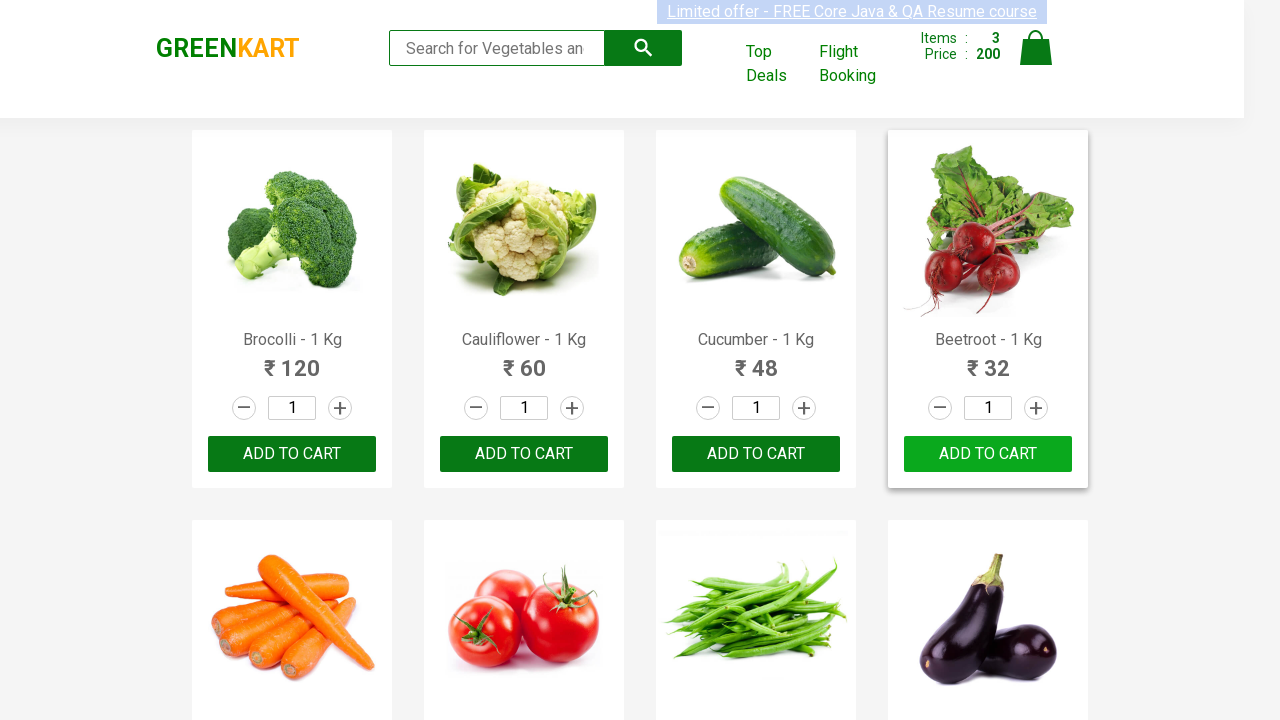

Retrieved text content from product 24
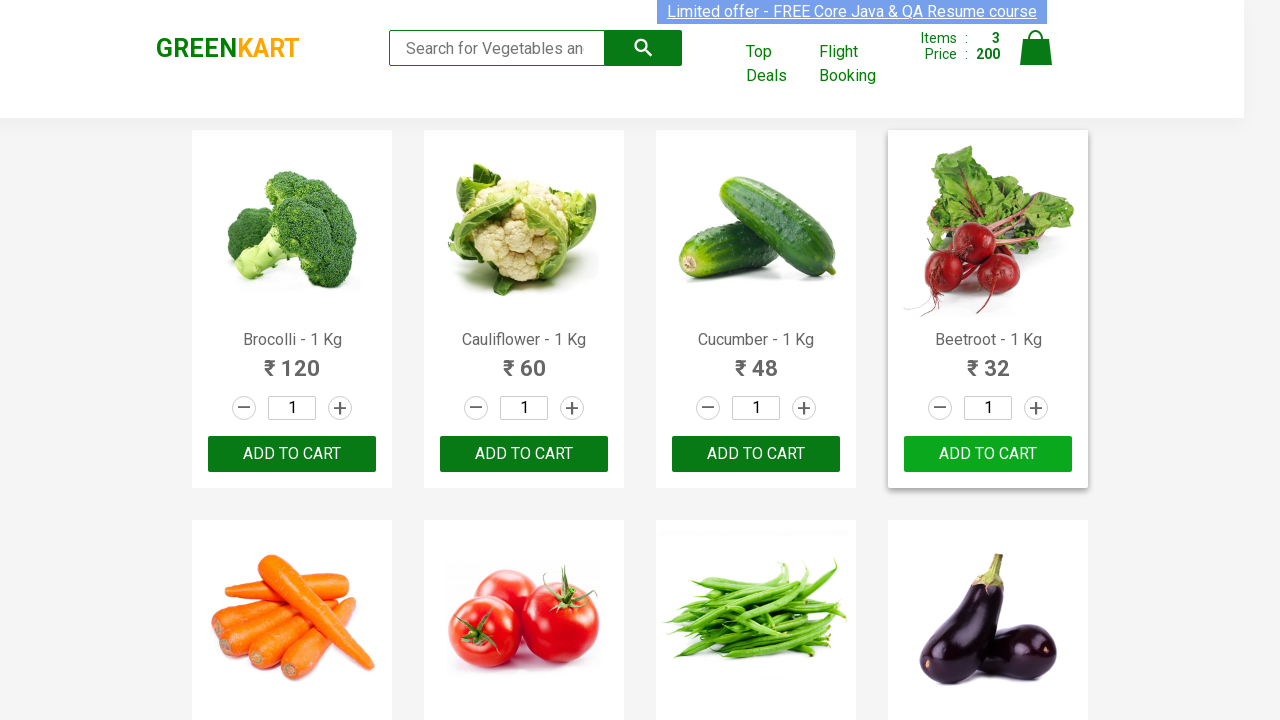

Retrieved text content from product 25
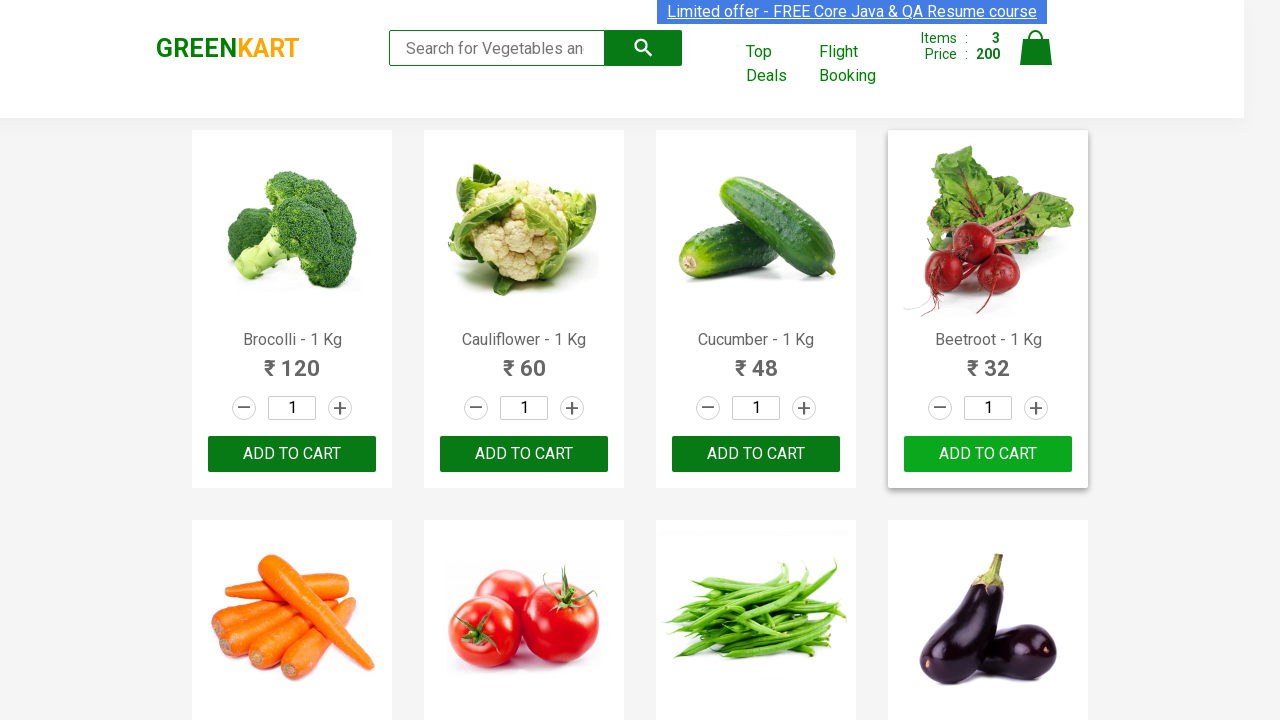

Retrieved text content from product 26
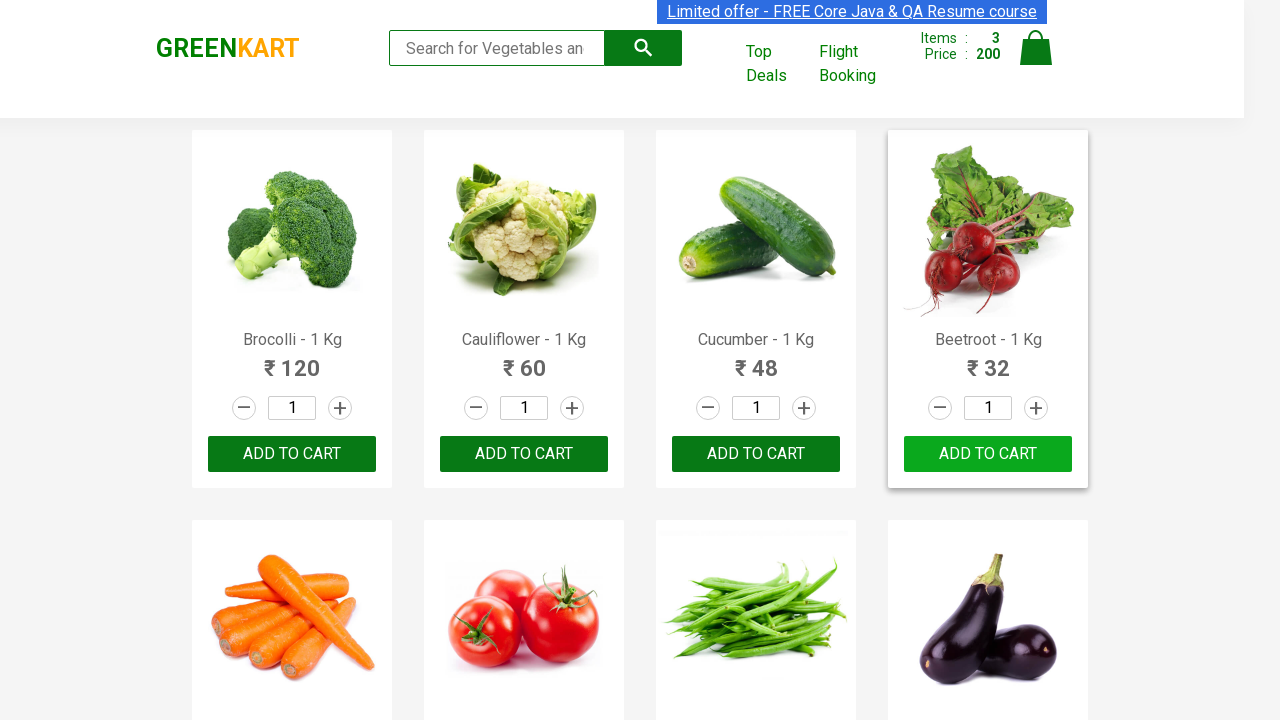

Retrieved text content from product 27
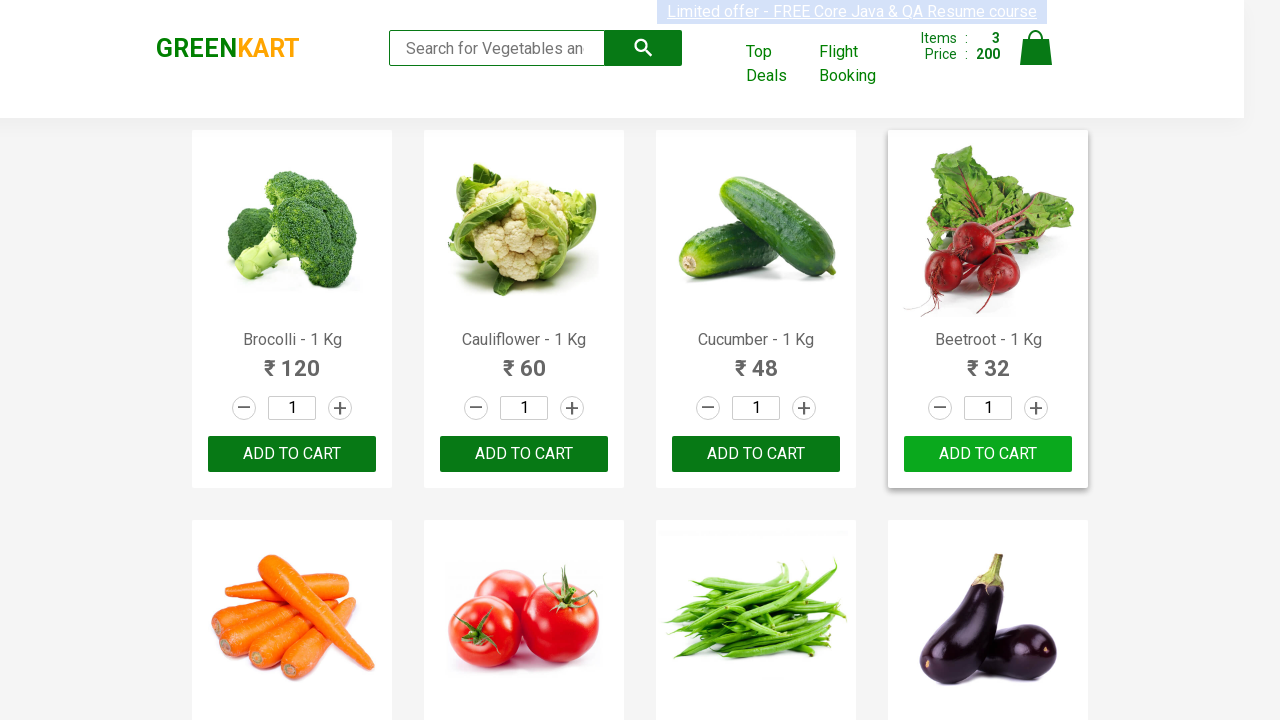

Retrieved text content from product 28
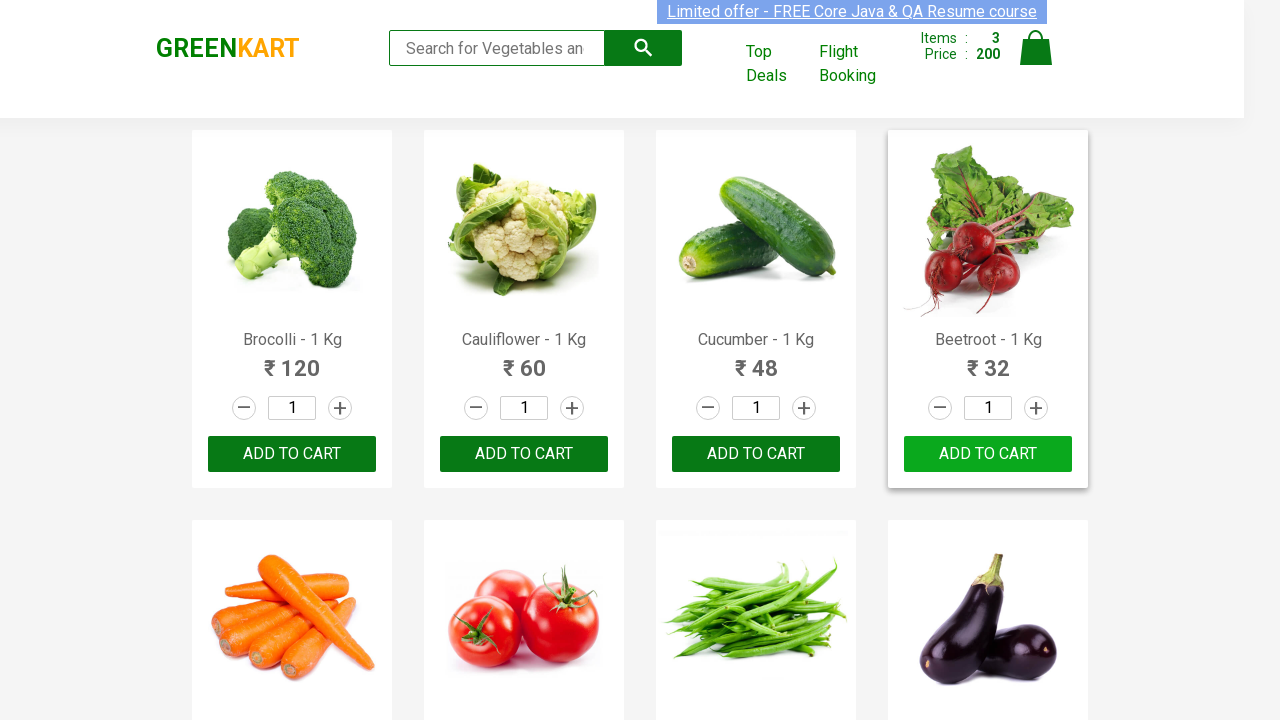

Retrieved text content from product 29
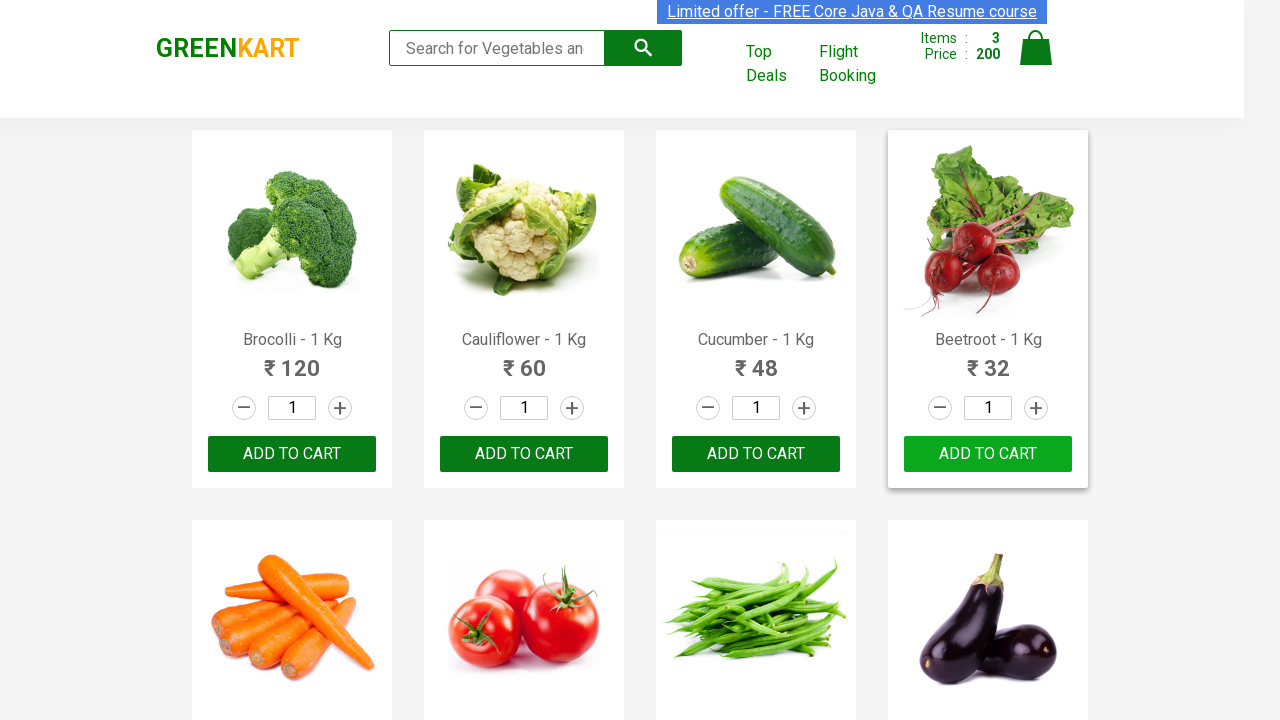

Retrieved text content from product 30
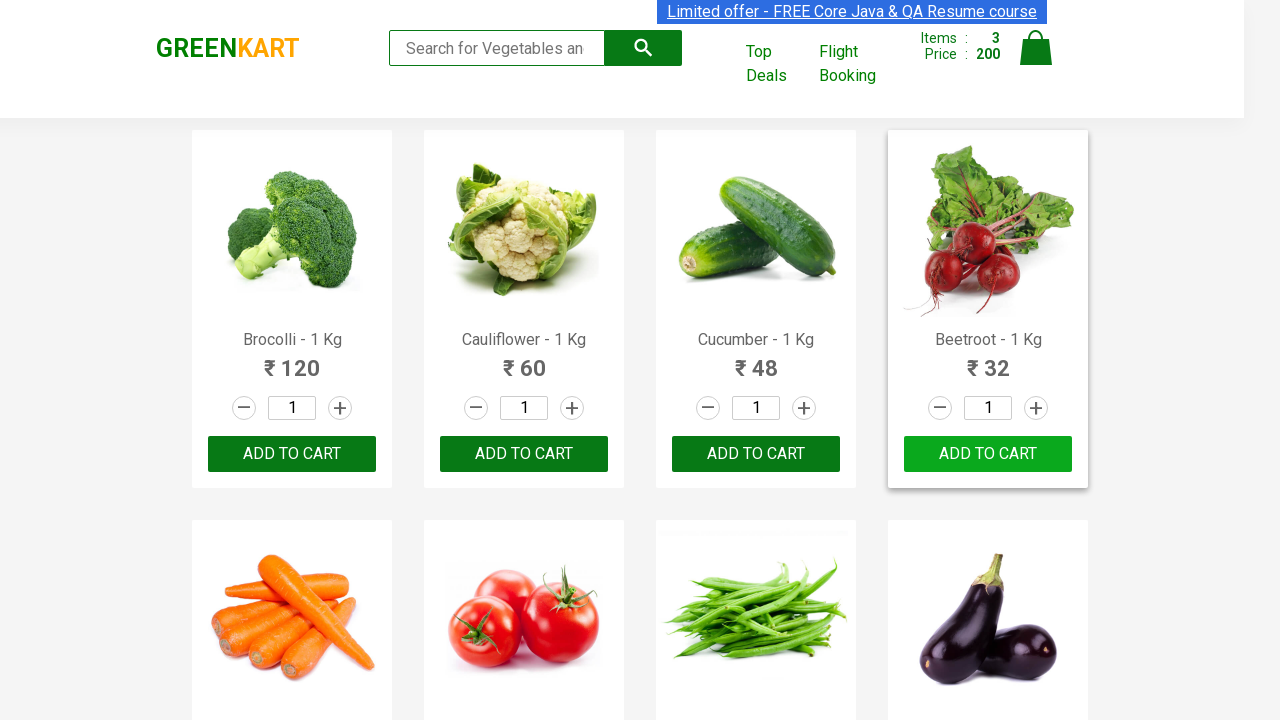

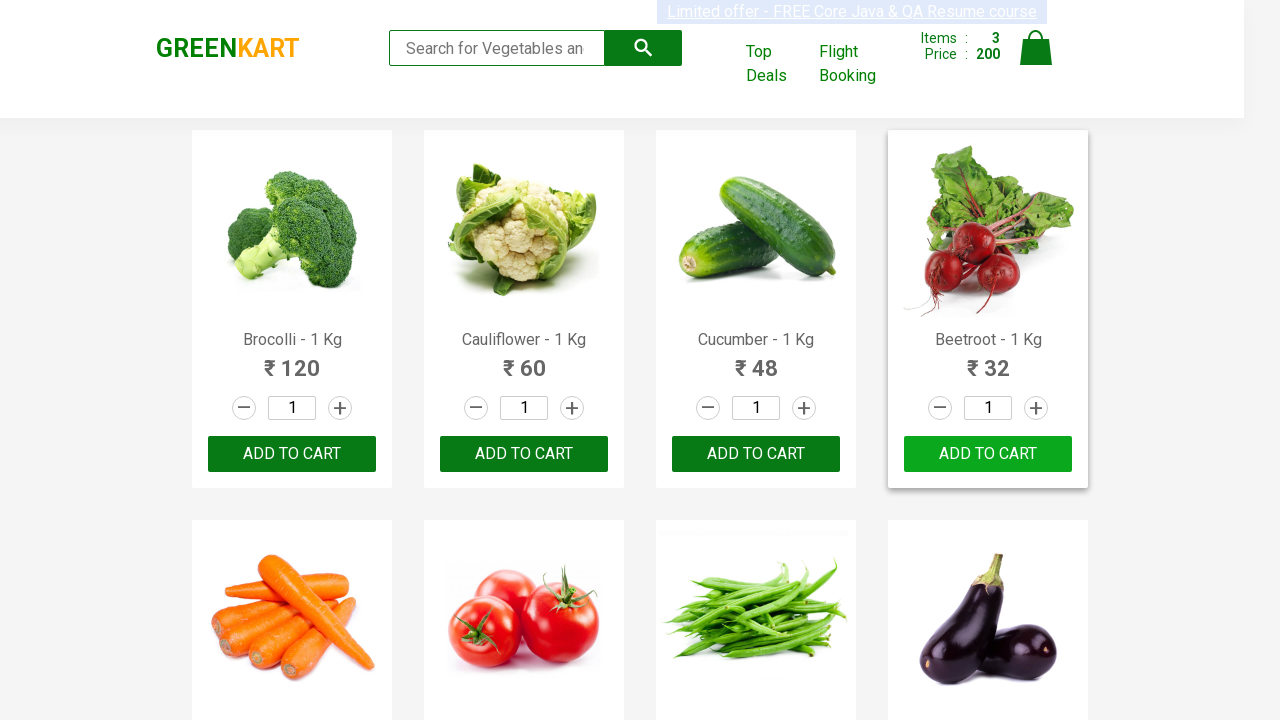